Automates a typing game by waiting for manual player name entry, starting the game, and then automatically typing all the words that appear on the gameboard

Starting URL: https://typer.io/lobby

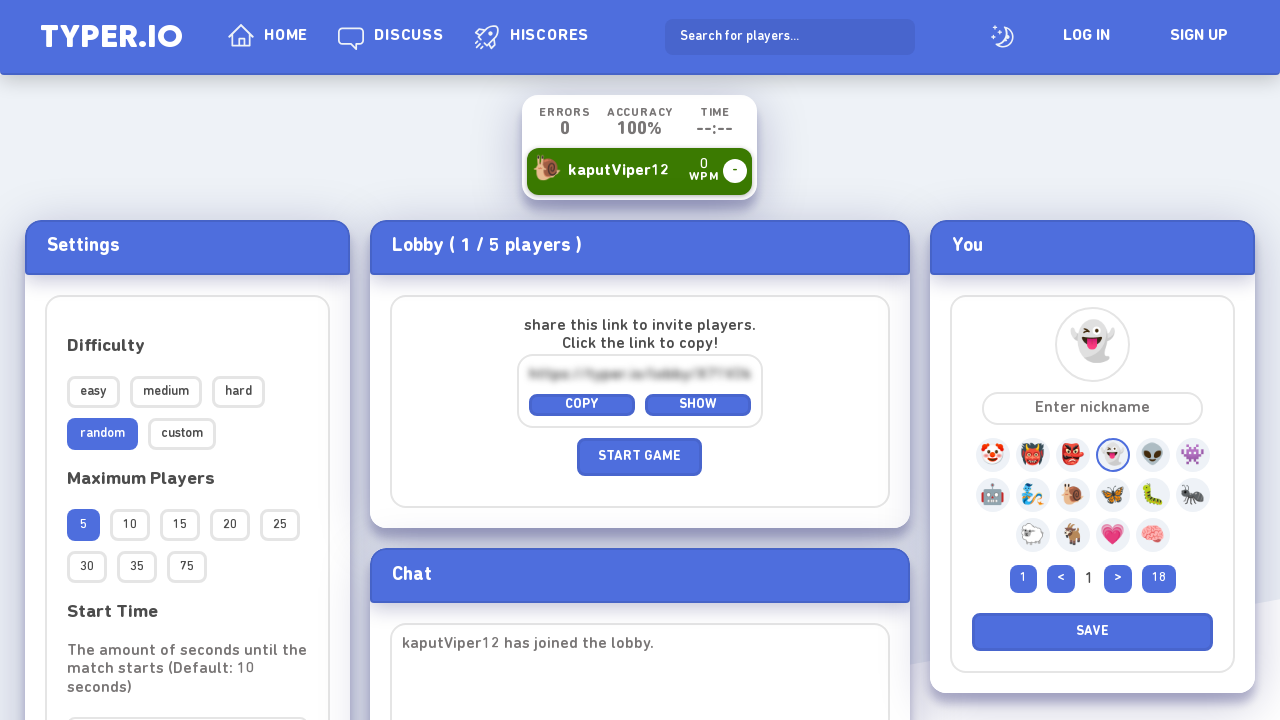

Waited 2 seconds for manual player name entry
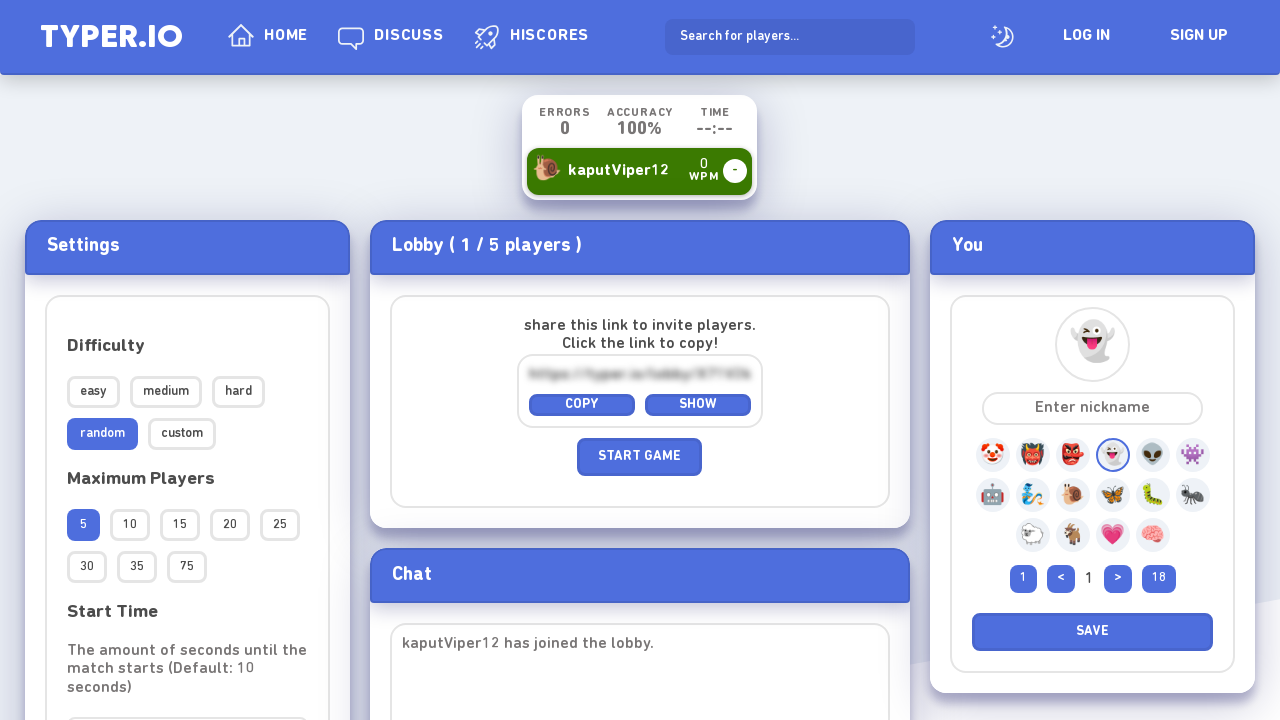

Clicked Start Game button at (640, 457) on button[type='submit']:has-text('Start Game')
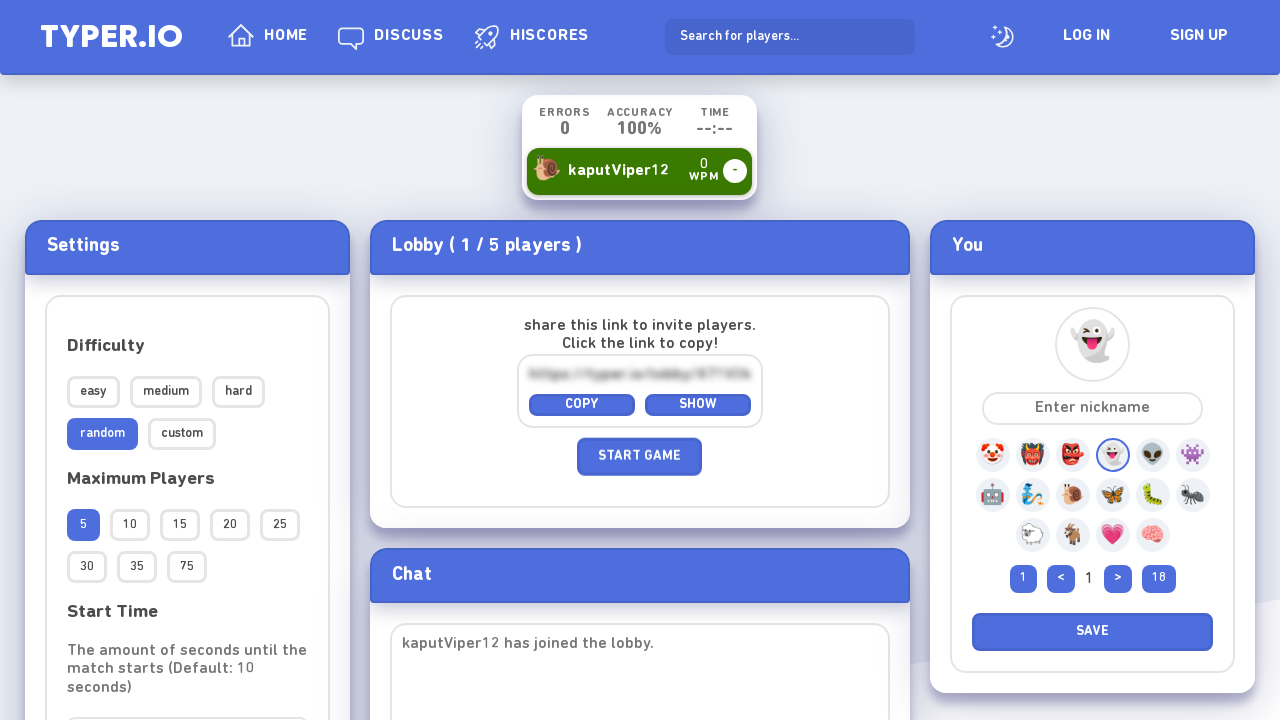

GO signal appeared on screen
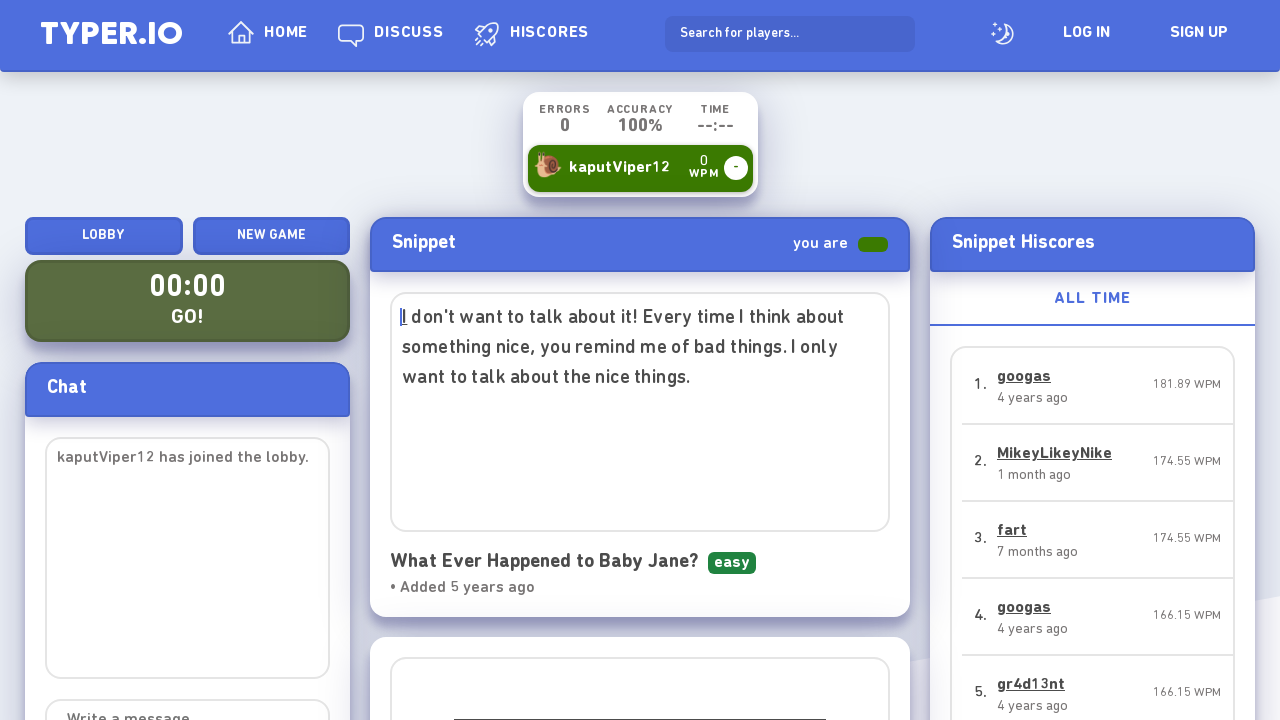

Retrieved 29 word elements from gameboard
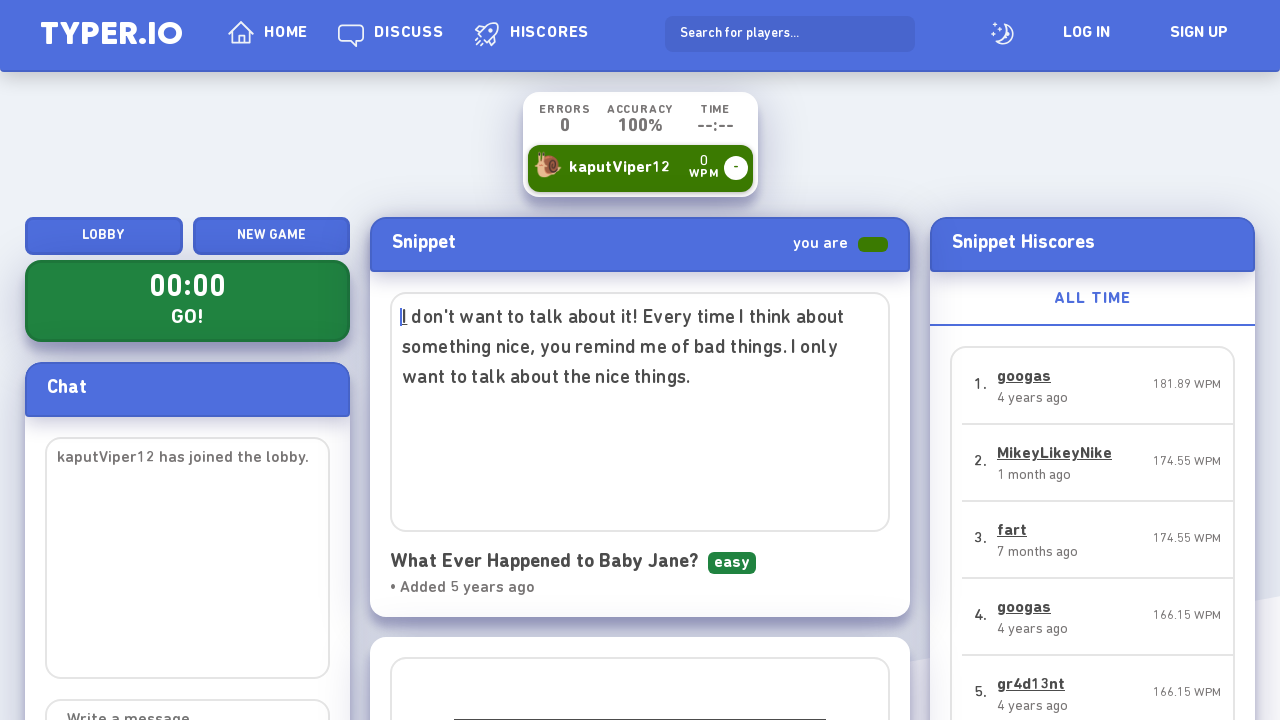

Typed word 'I' into input field on #input
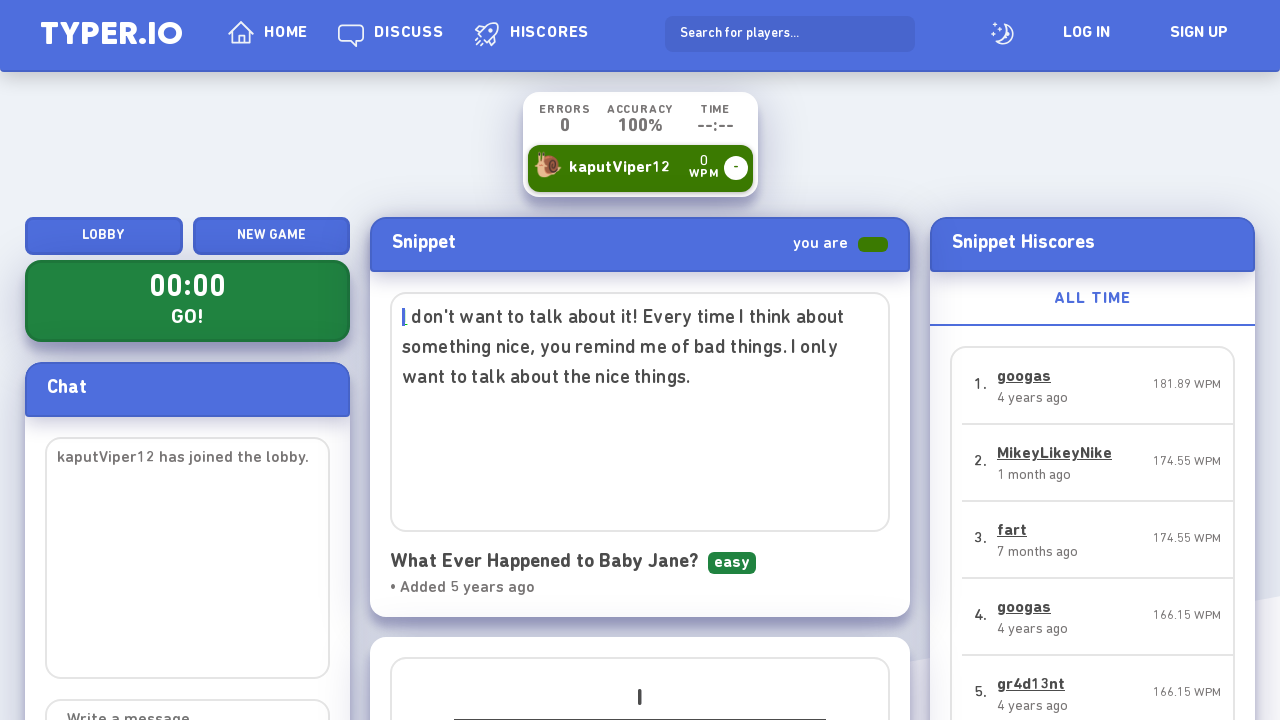

Added space after word on #input
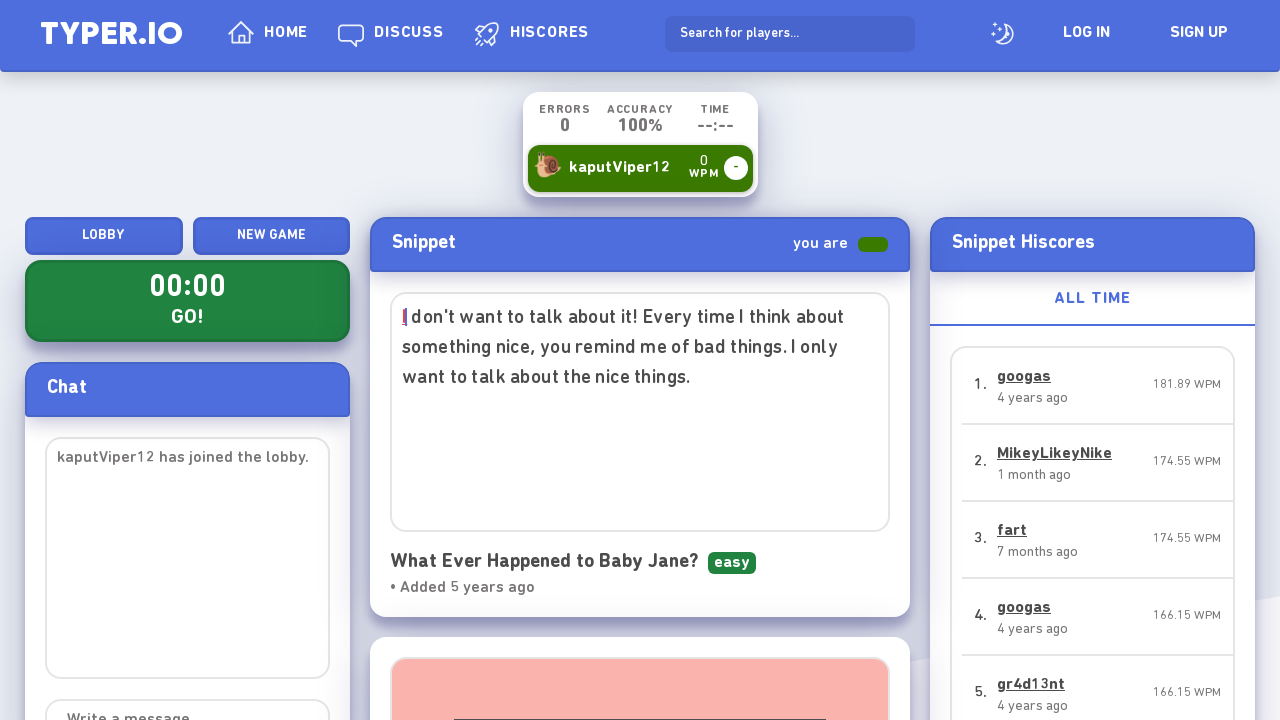

Typed word 'don't' into input field on #input
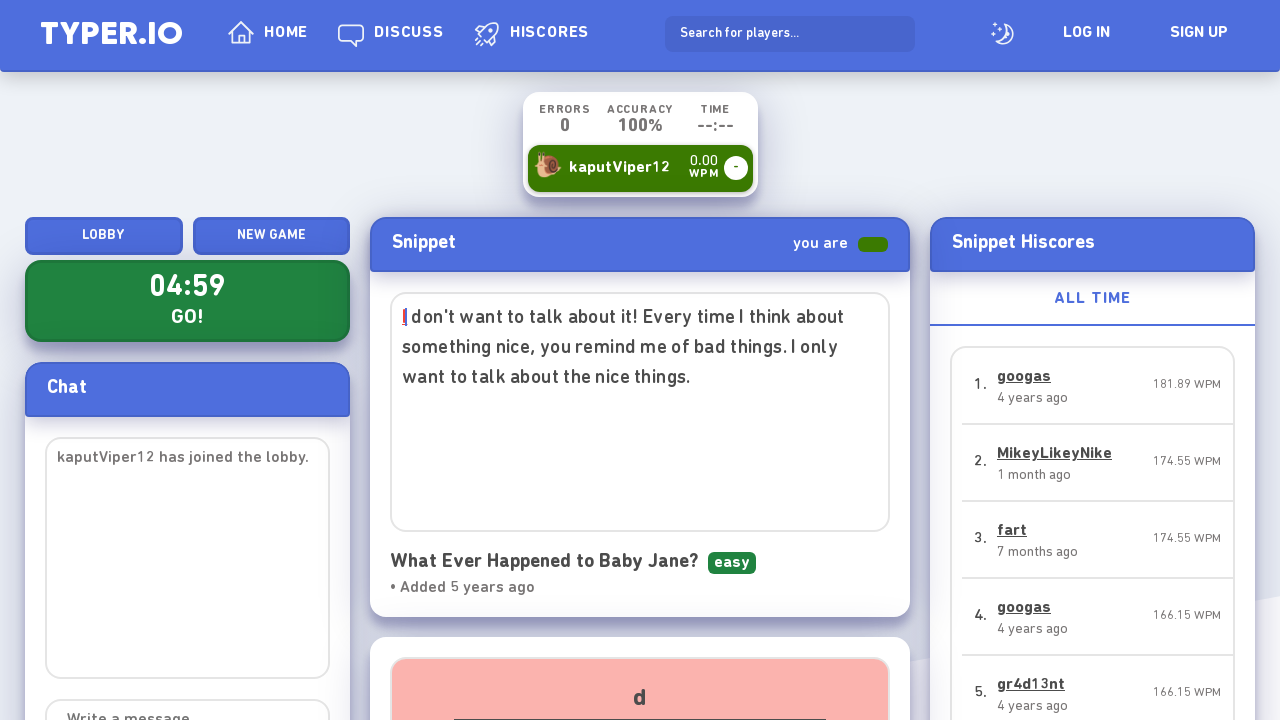

Added space after word on #input
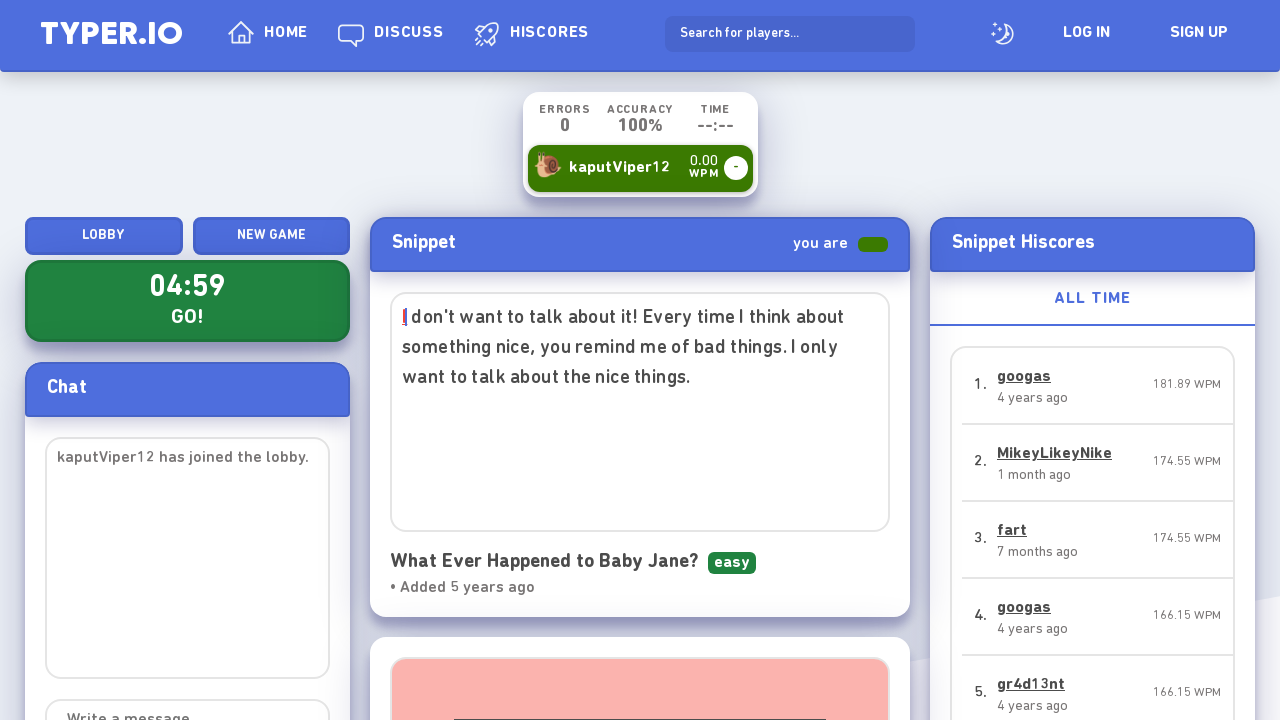

Typed word 'want' into input field on #input
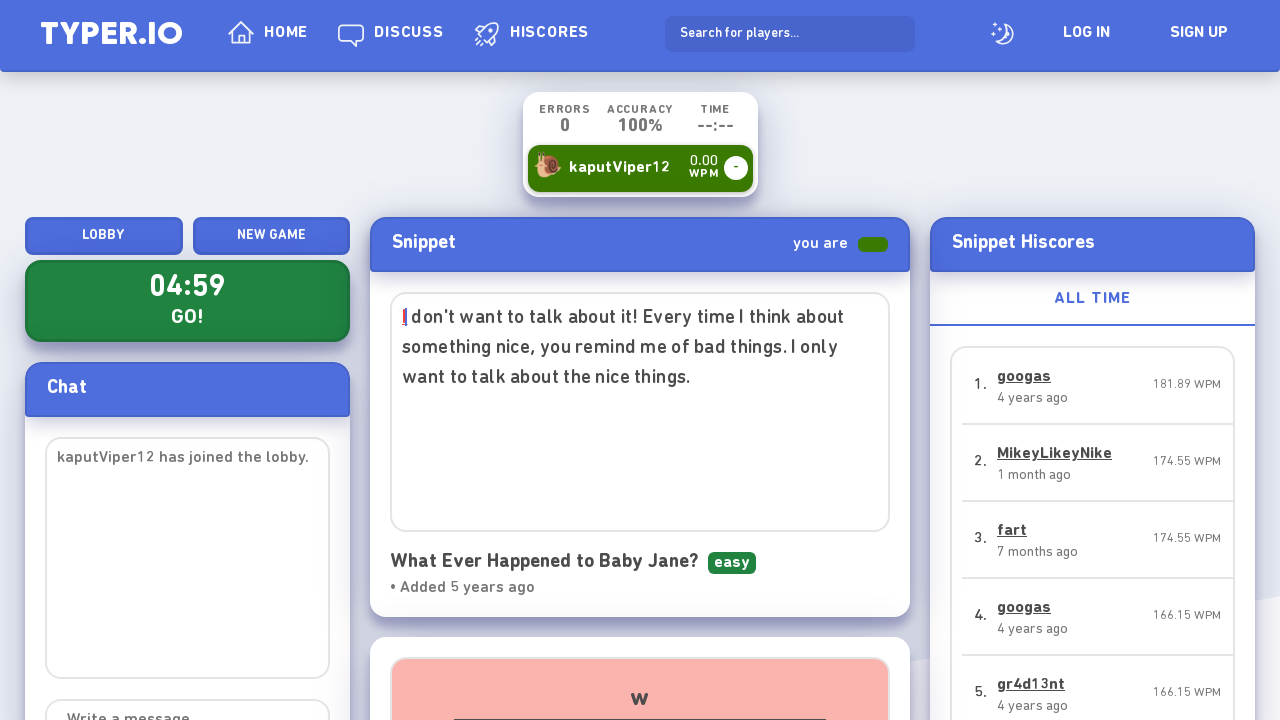

Added space after word on #input
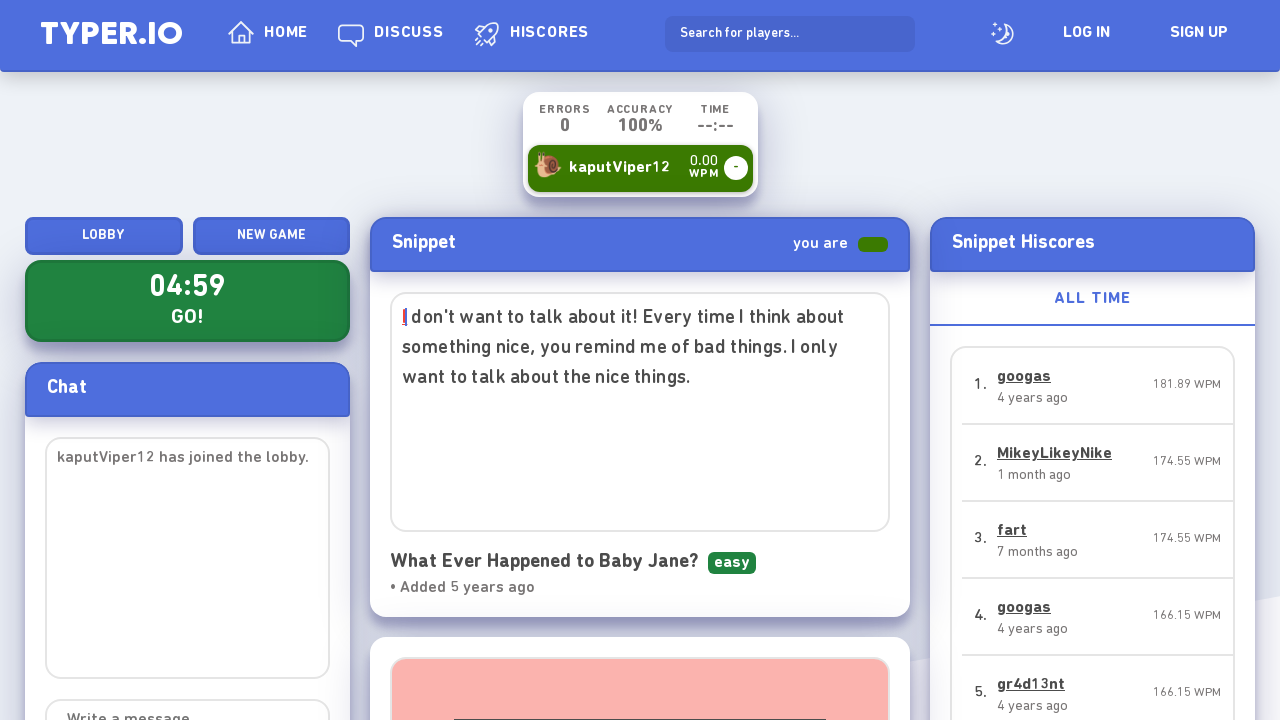

Typed word 'to' into input field on #input
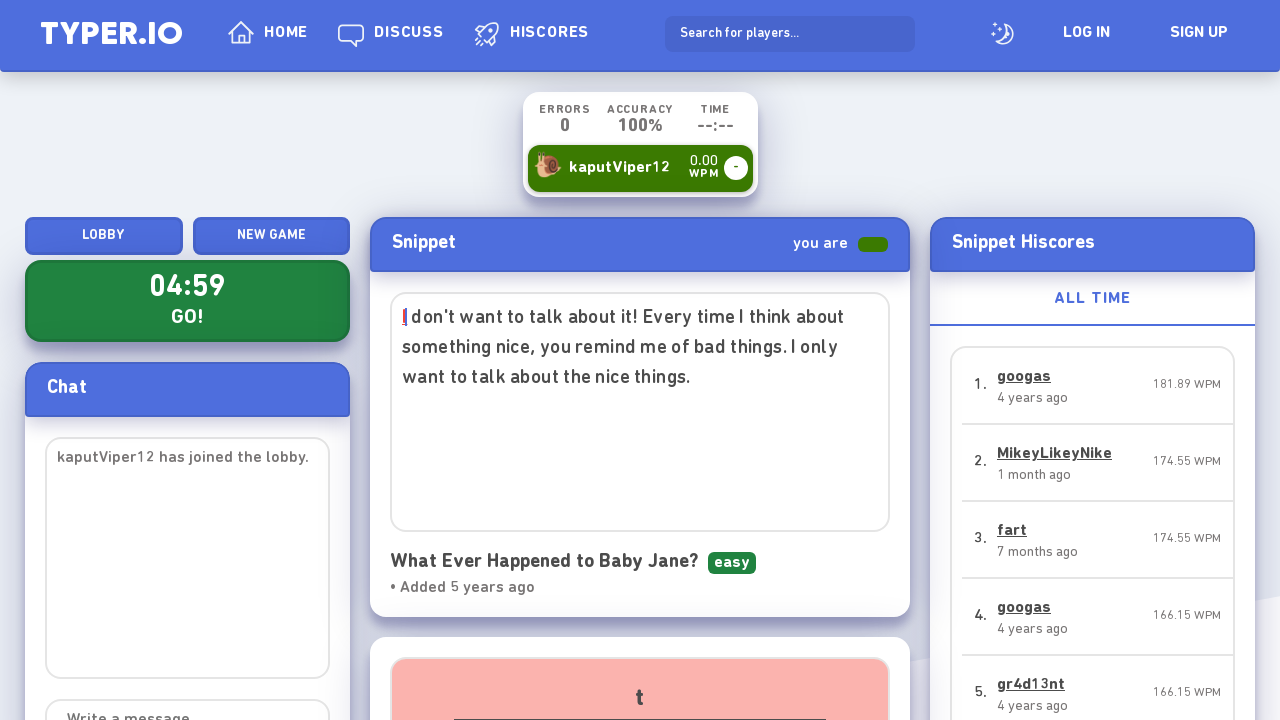

Added space after word on #input
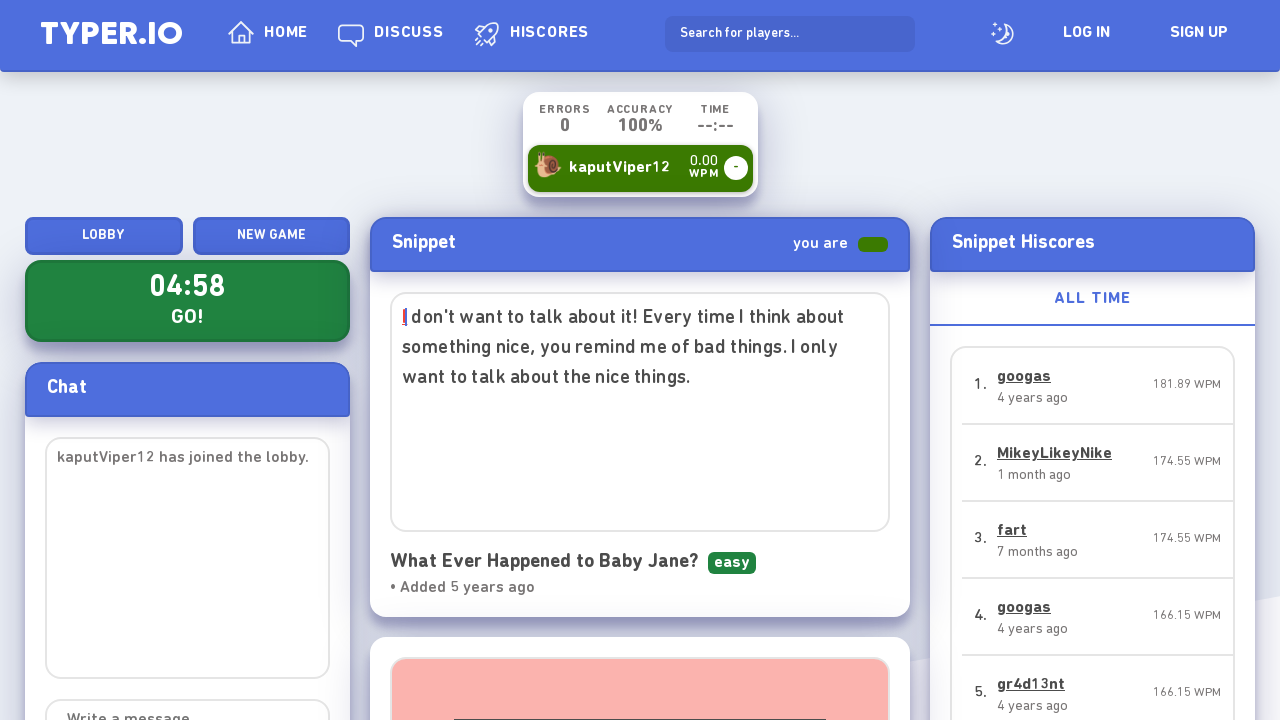

Typed word 'talk' into input field on #input
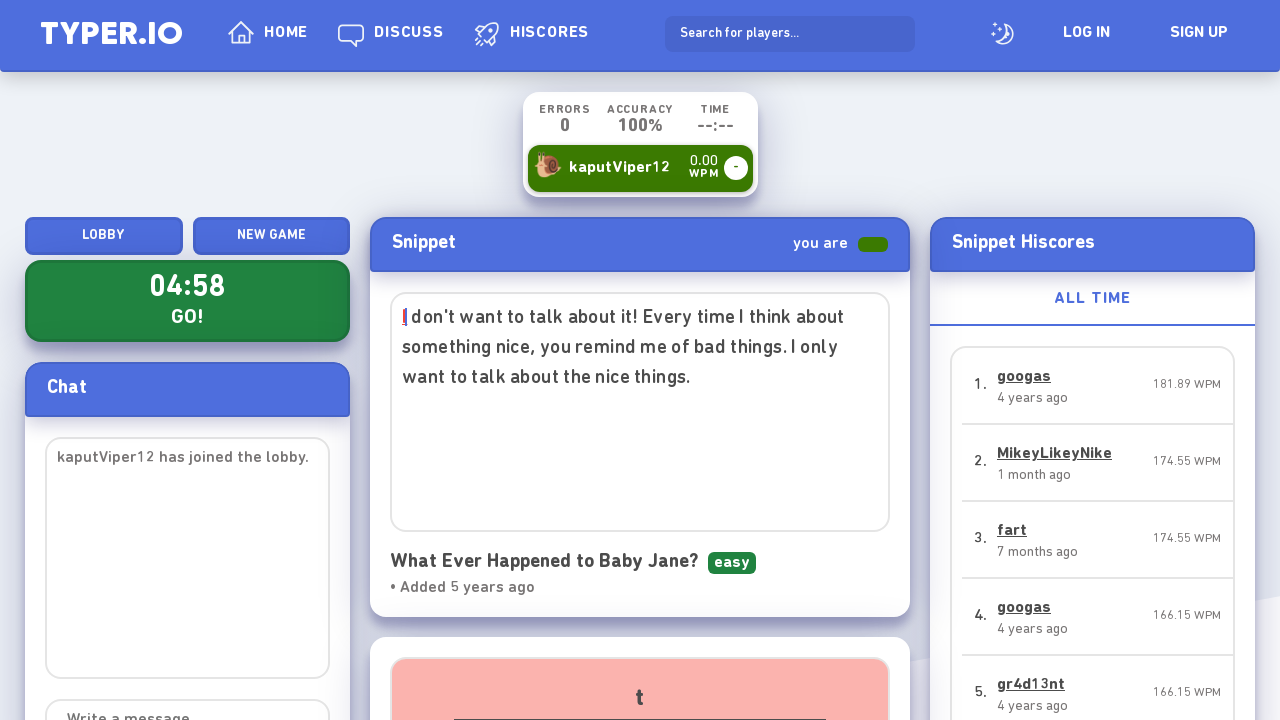

Added space after word on #input
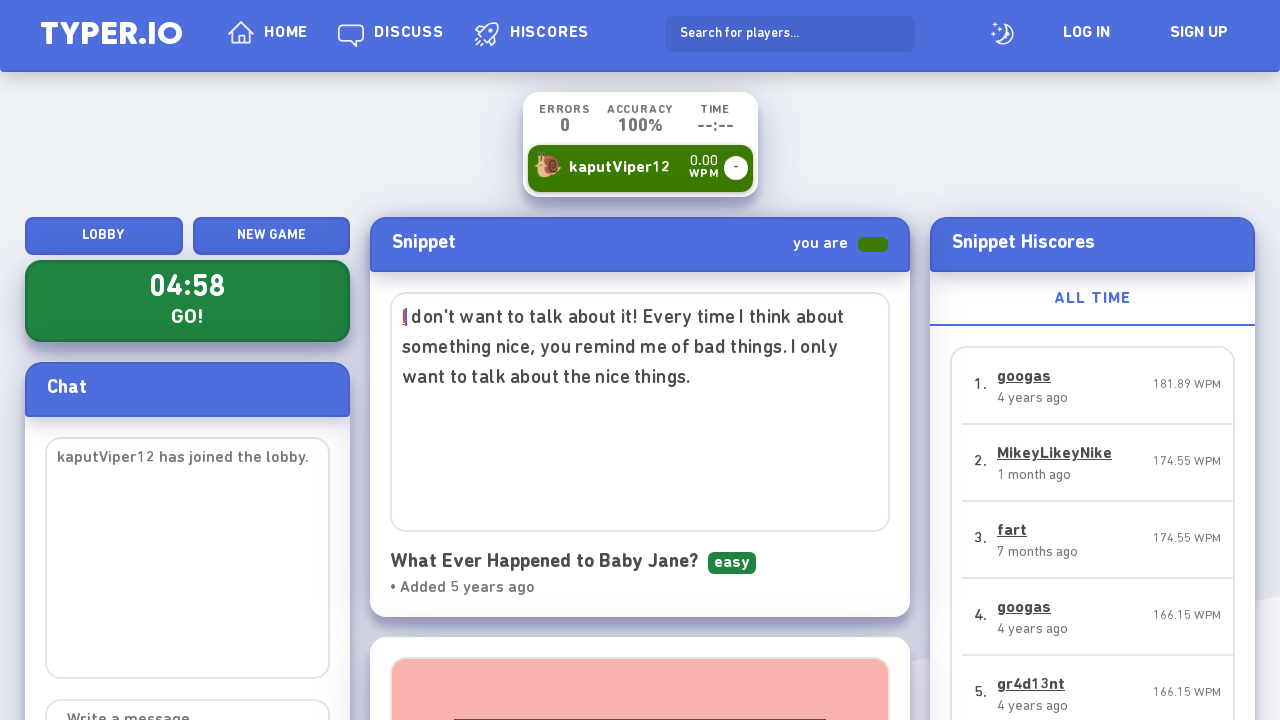

Typed word 'about' into input field on #input
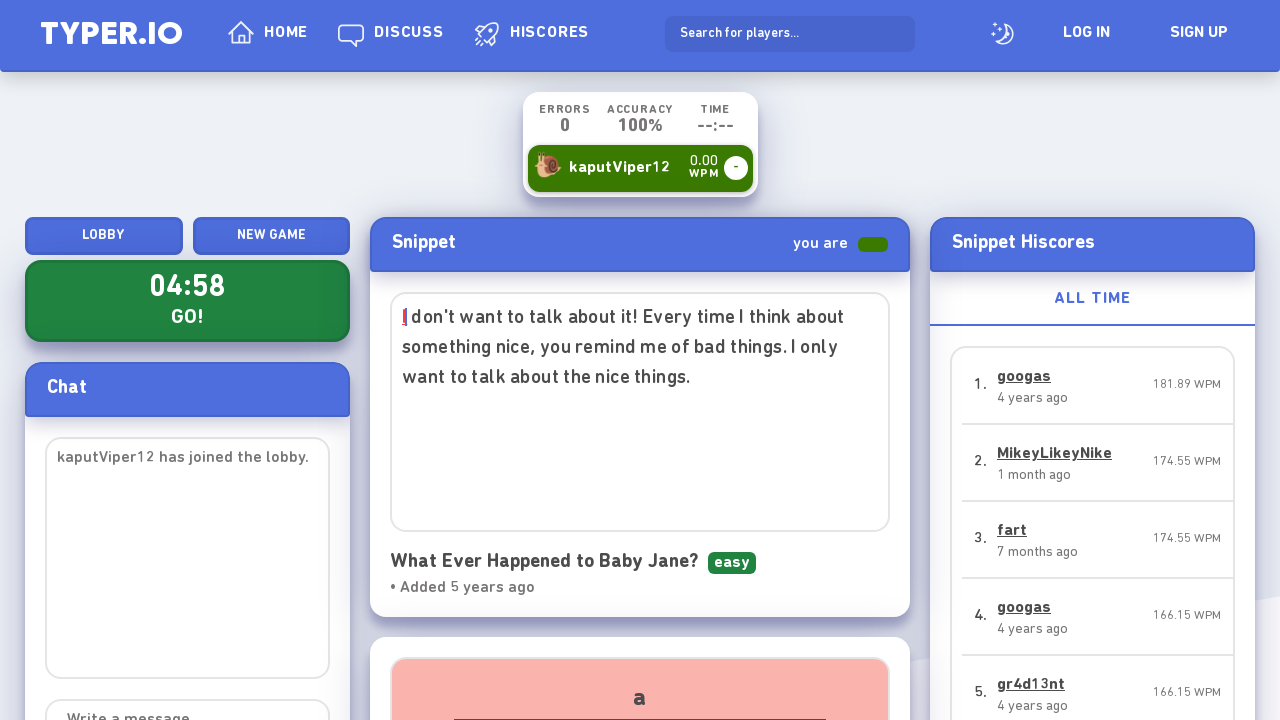

Added space after word on #input
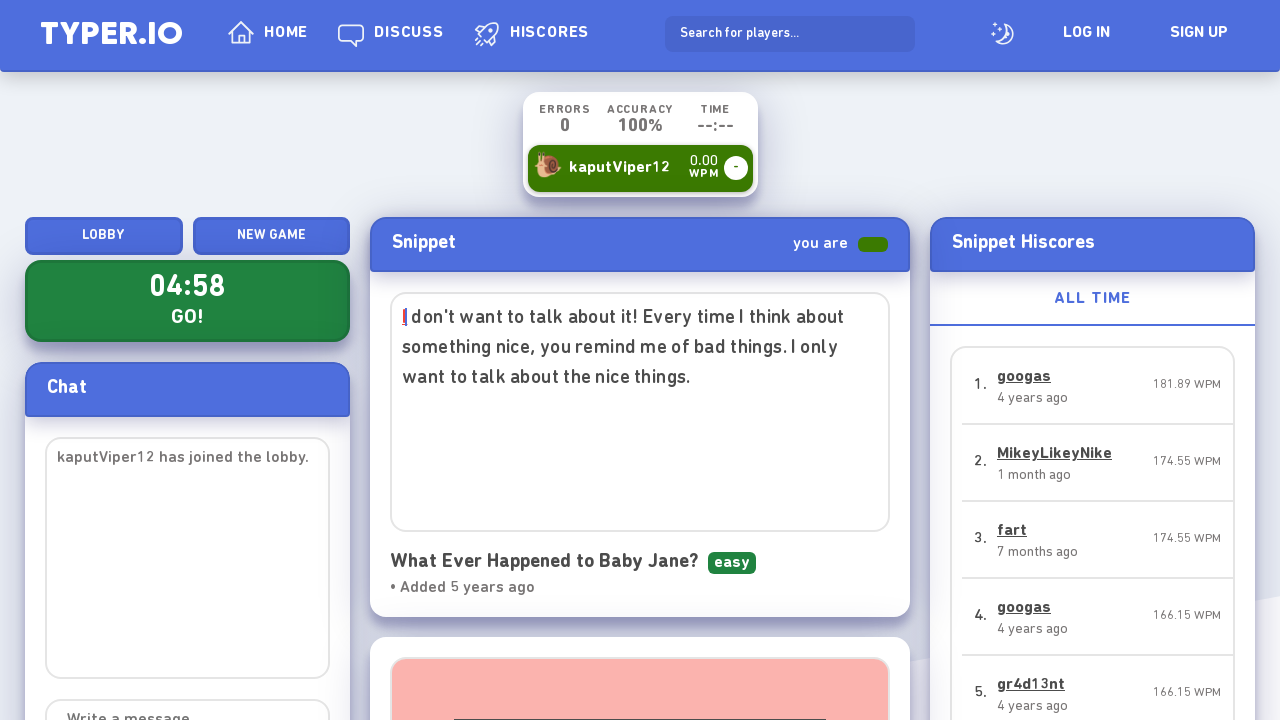

Typed word 'it!' into input field on #input
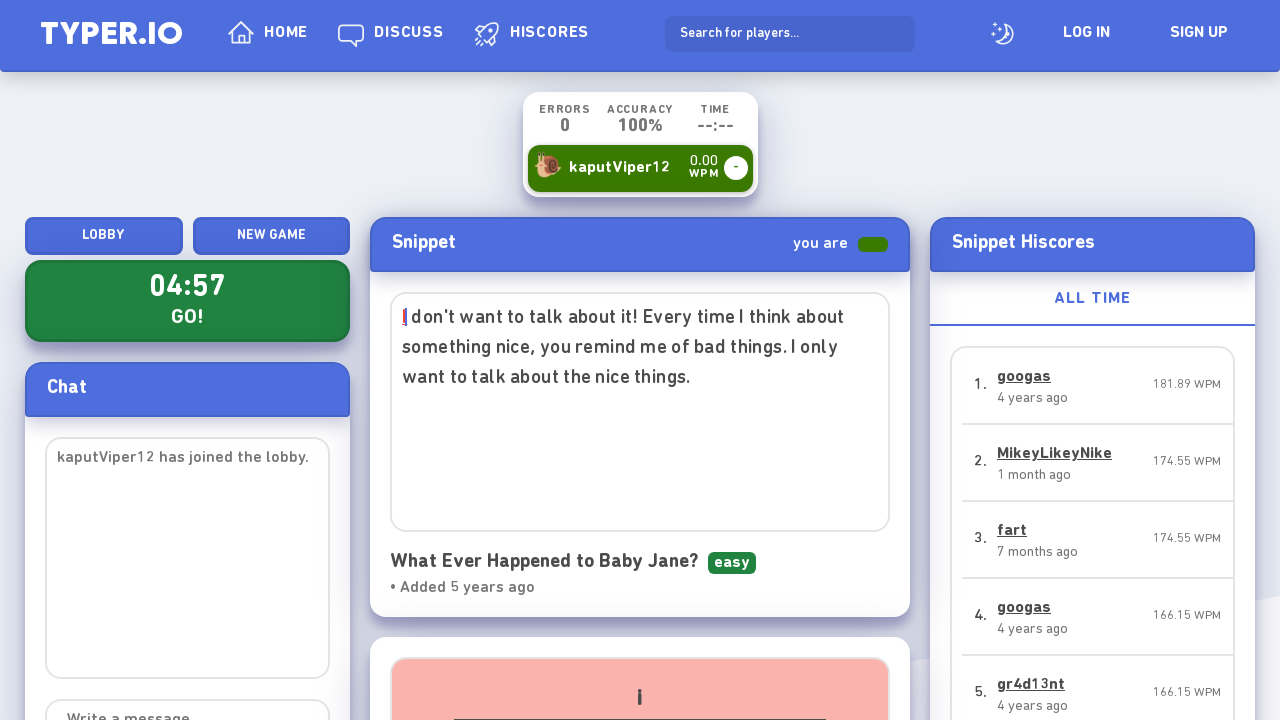

Added space after word on #input
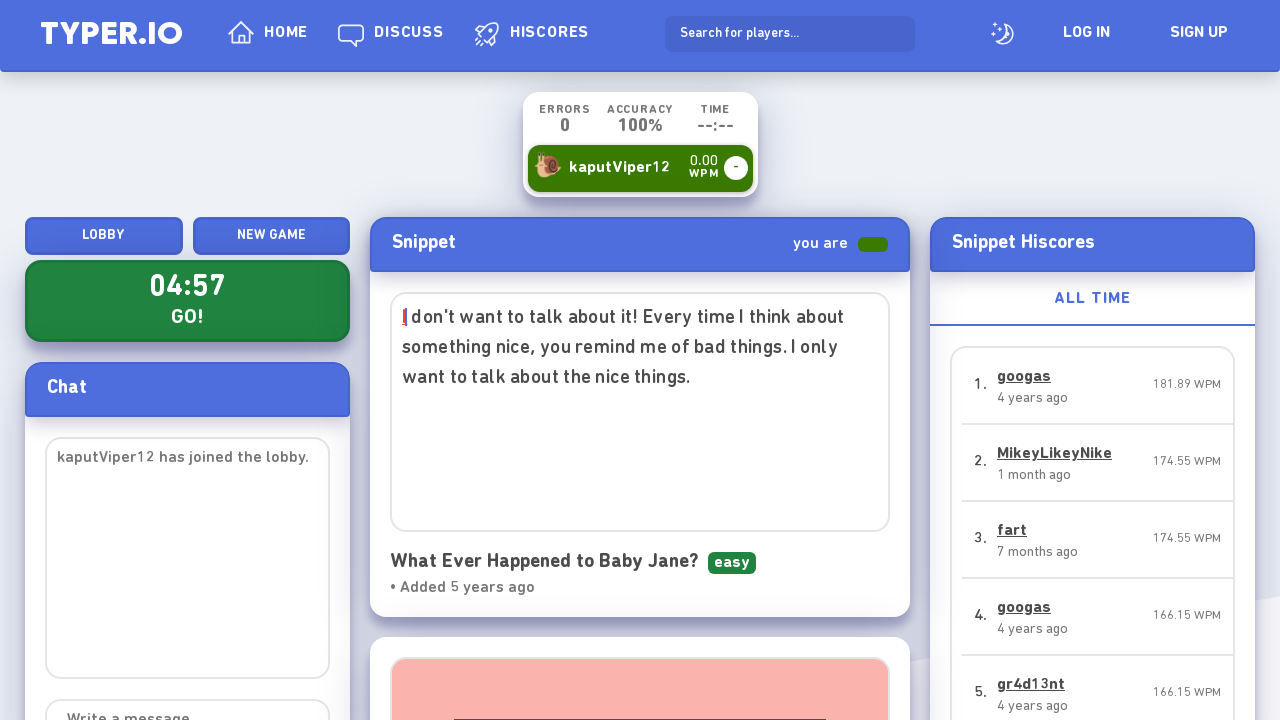

Typed word 'Every' into input field on #input
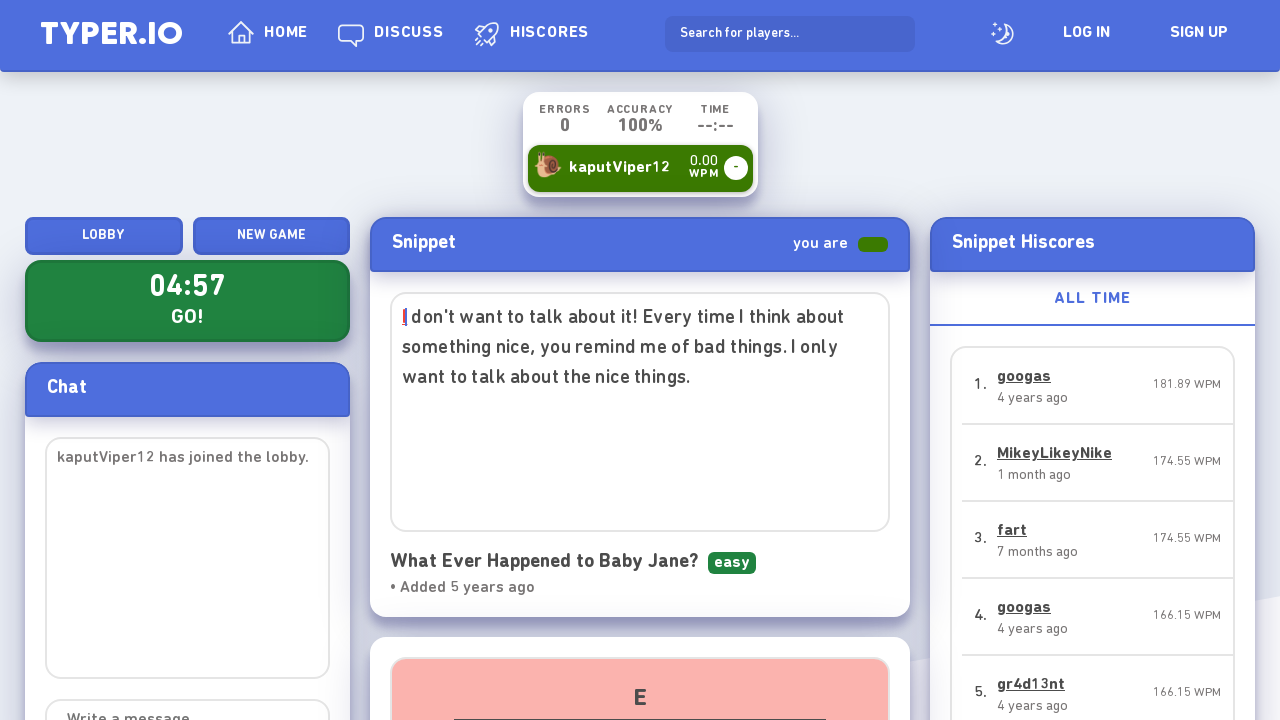

Added space after word on #input
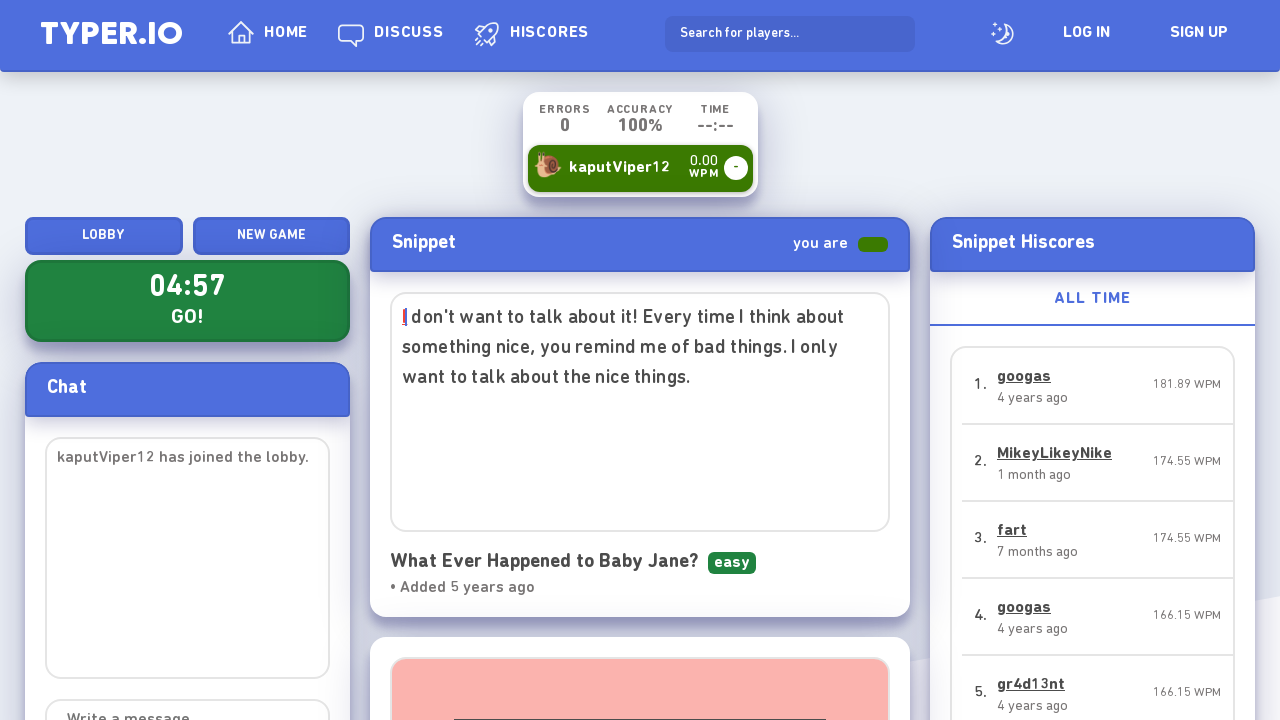

Typed word 'time' into input field on #input
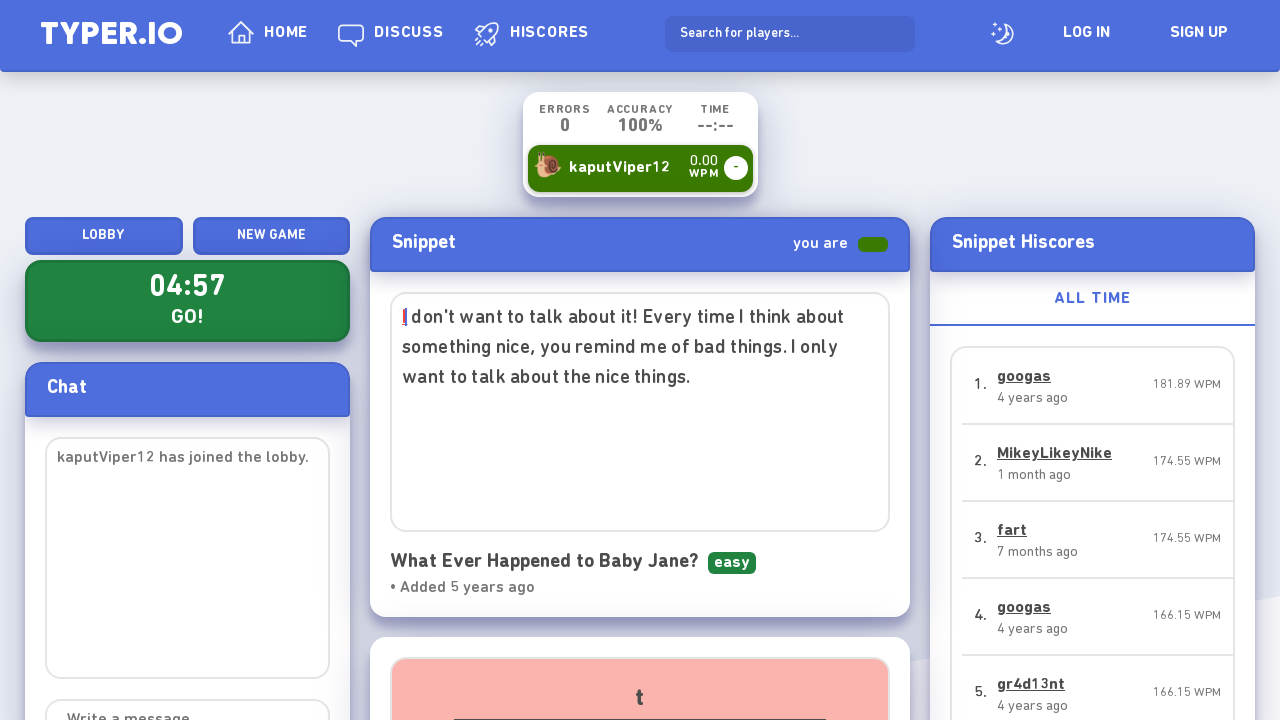

Added space after word on #input
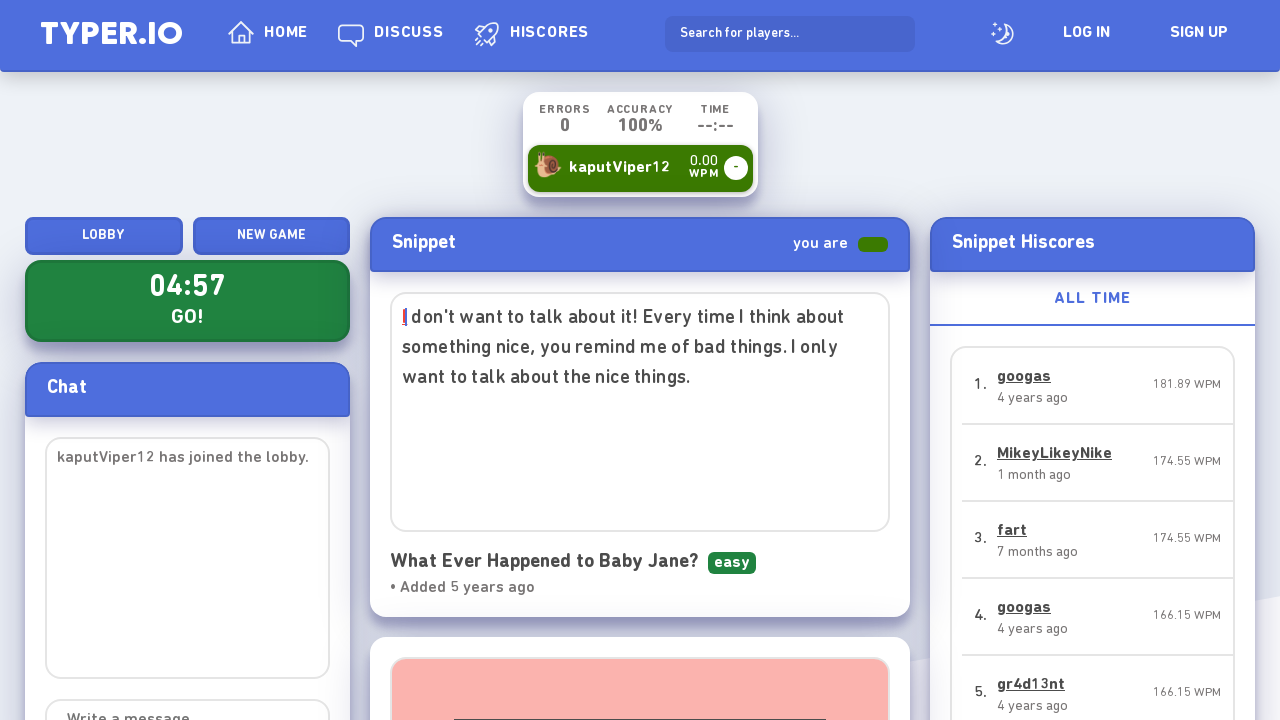

Typed word 'I' into input field on #input
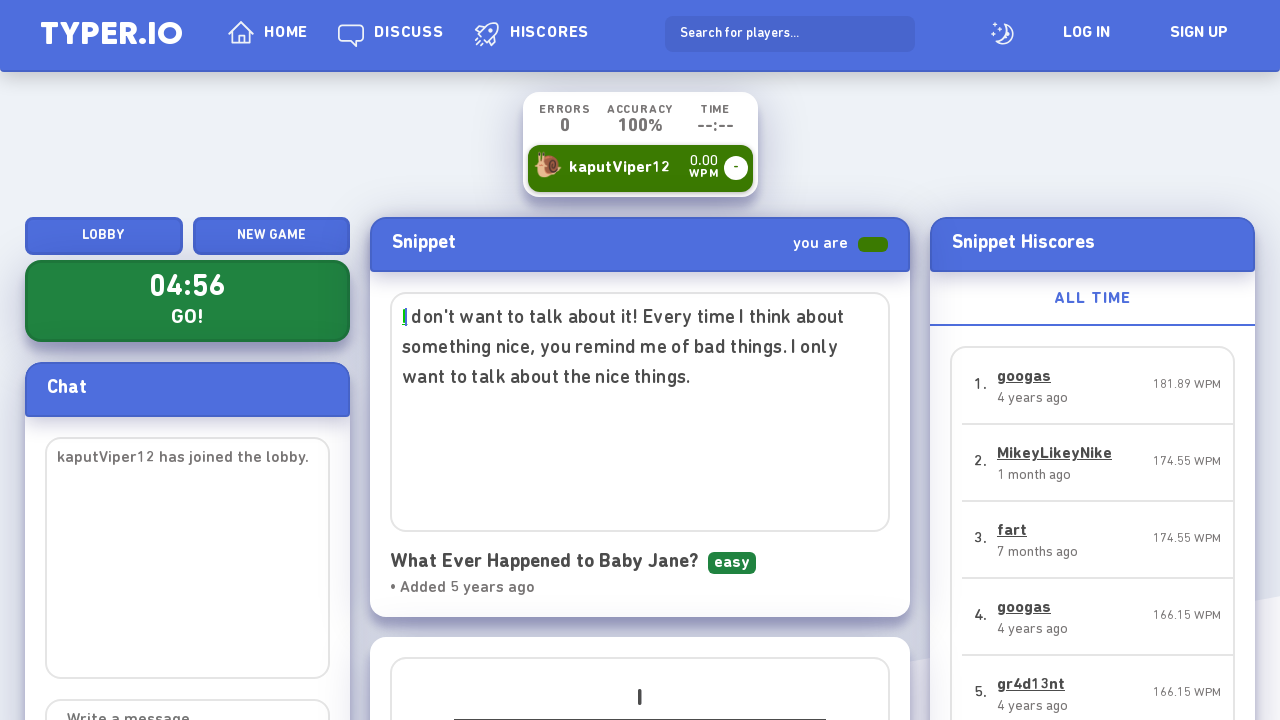

Added space after word on #input
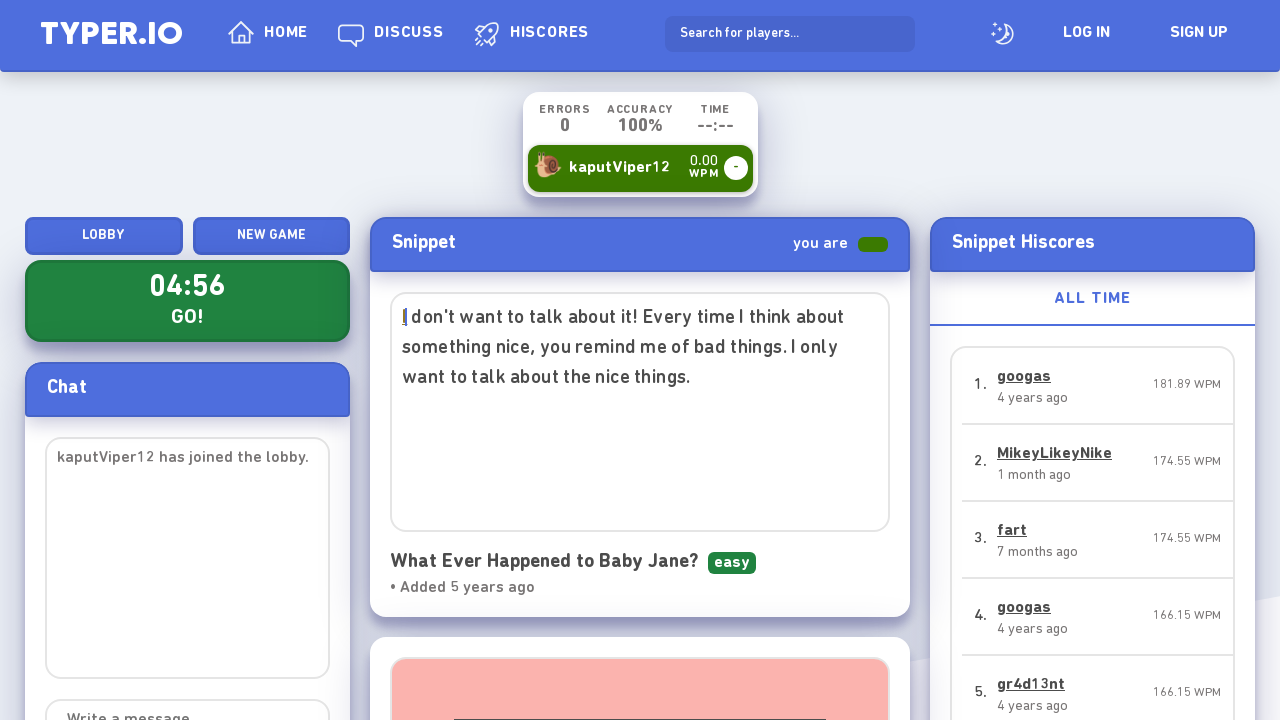

Typed word 'think' into input field on #input
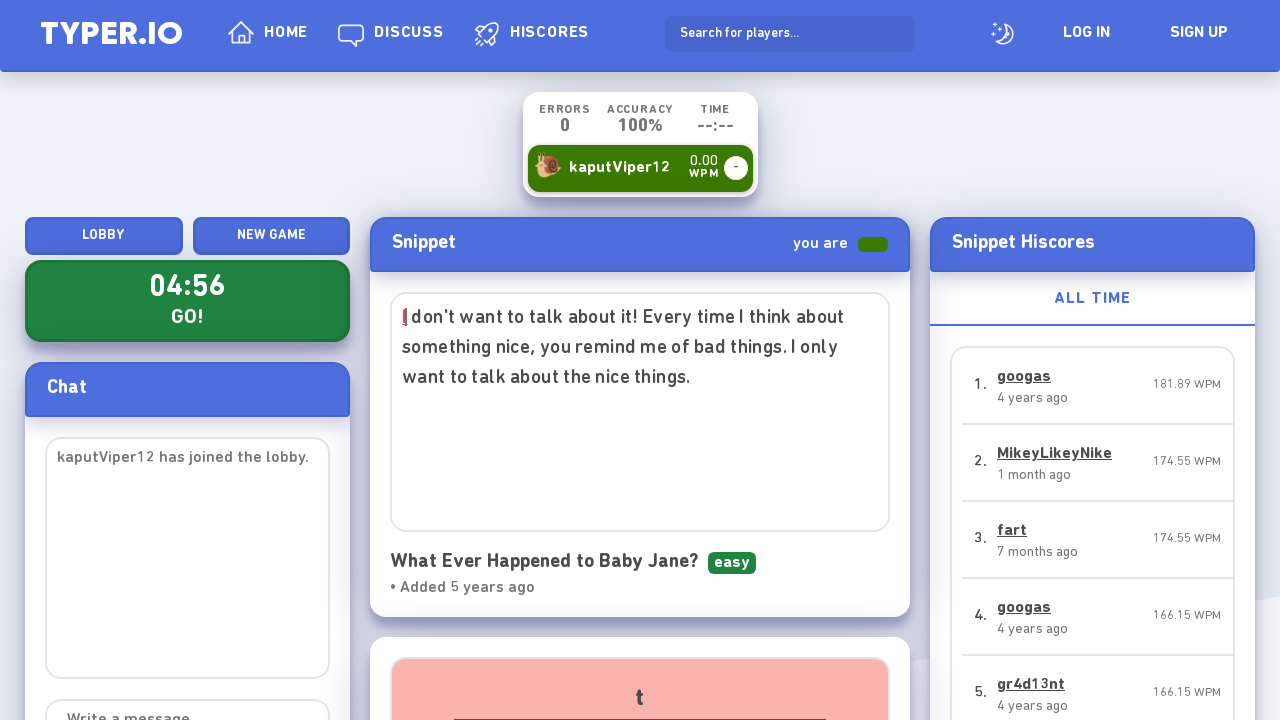

Added space after word on #input
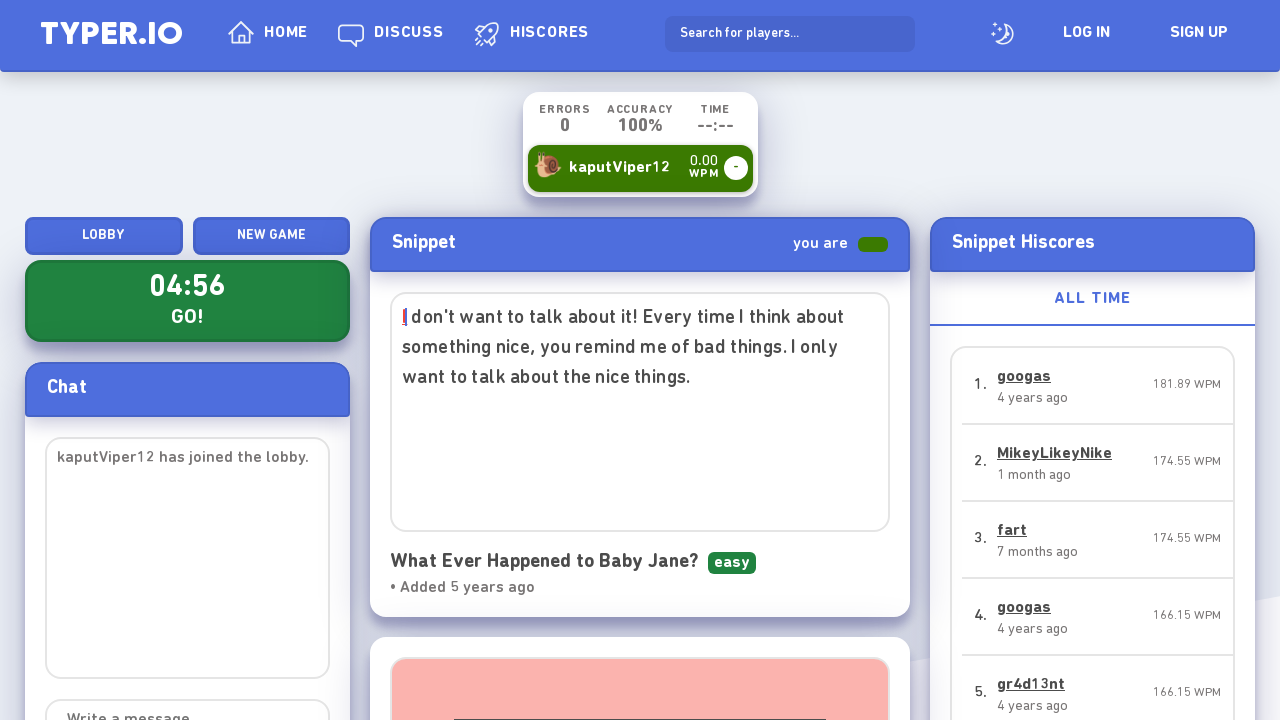

Typed word 'about' into input field on #input
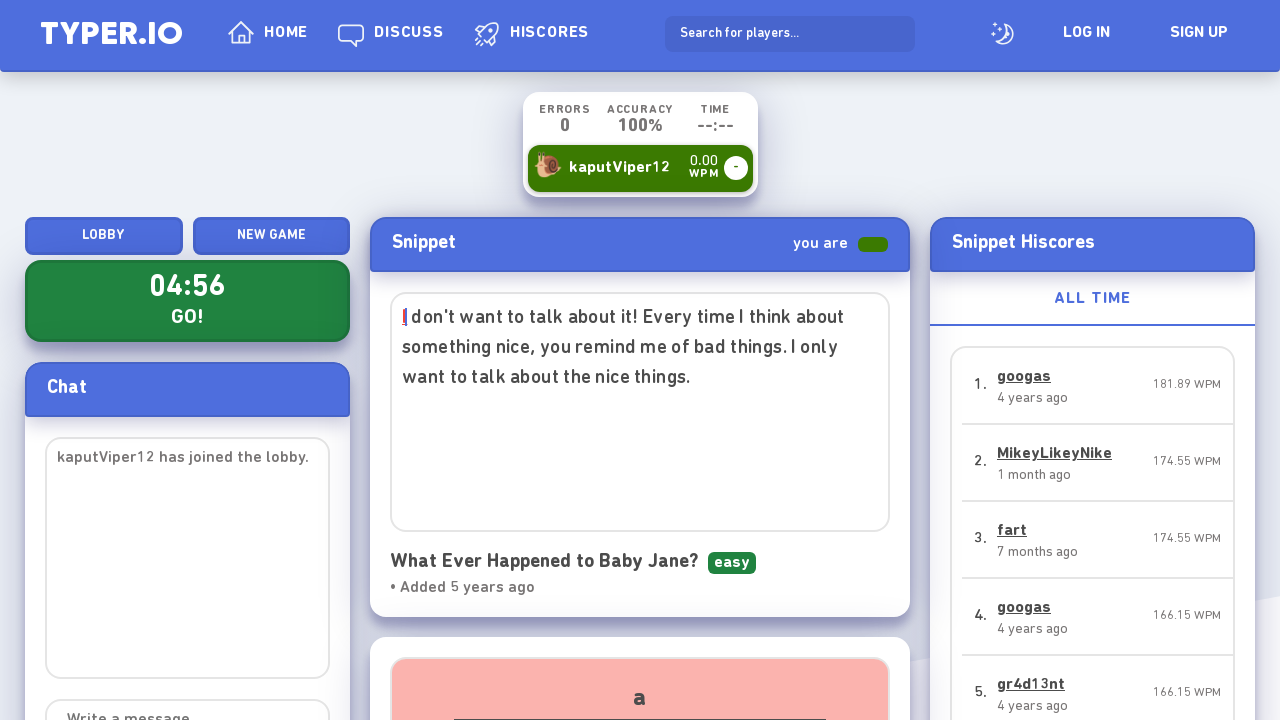

Added space after word on #input
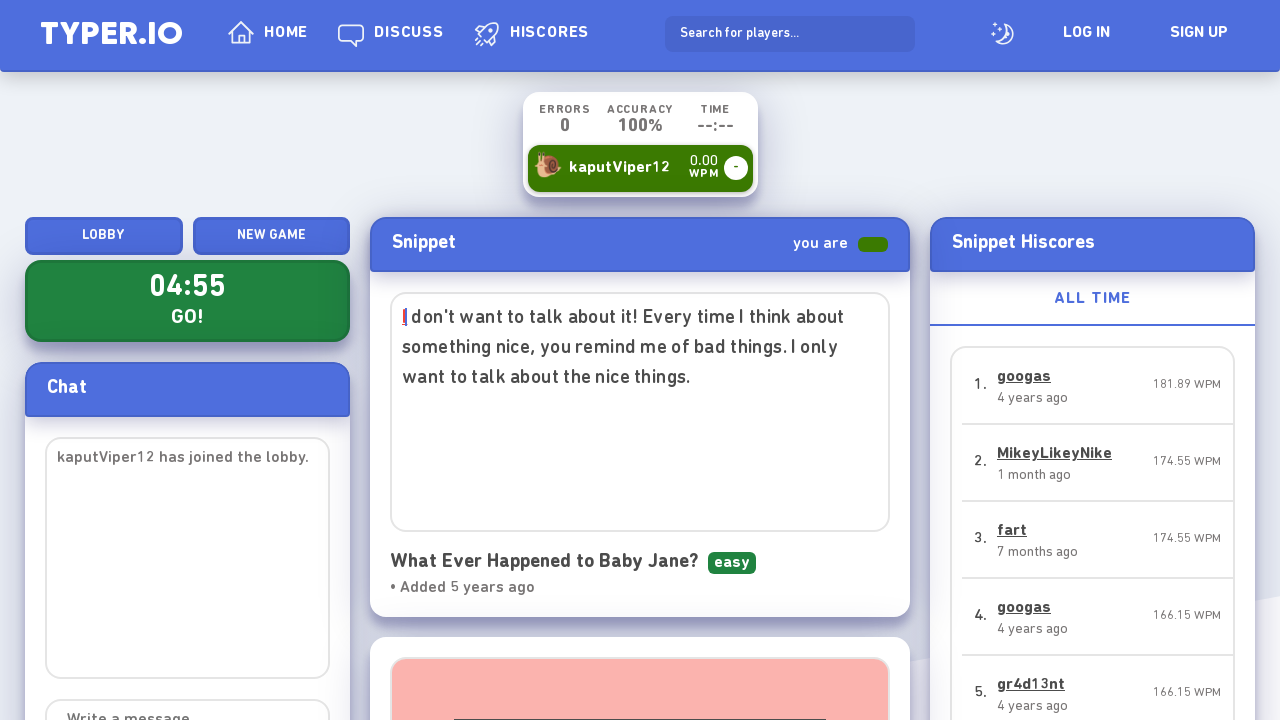

Typed word 'something' into input field on #input
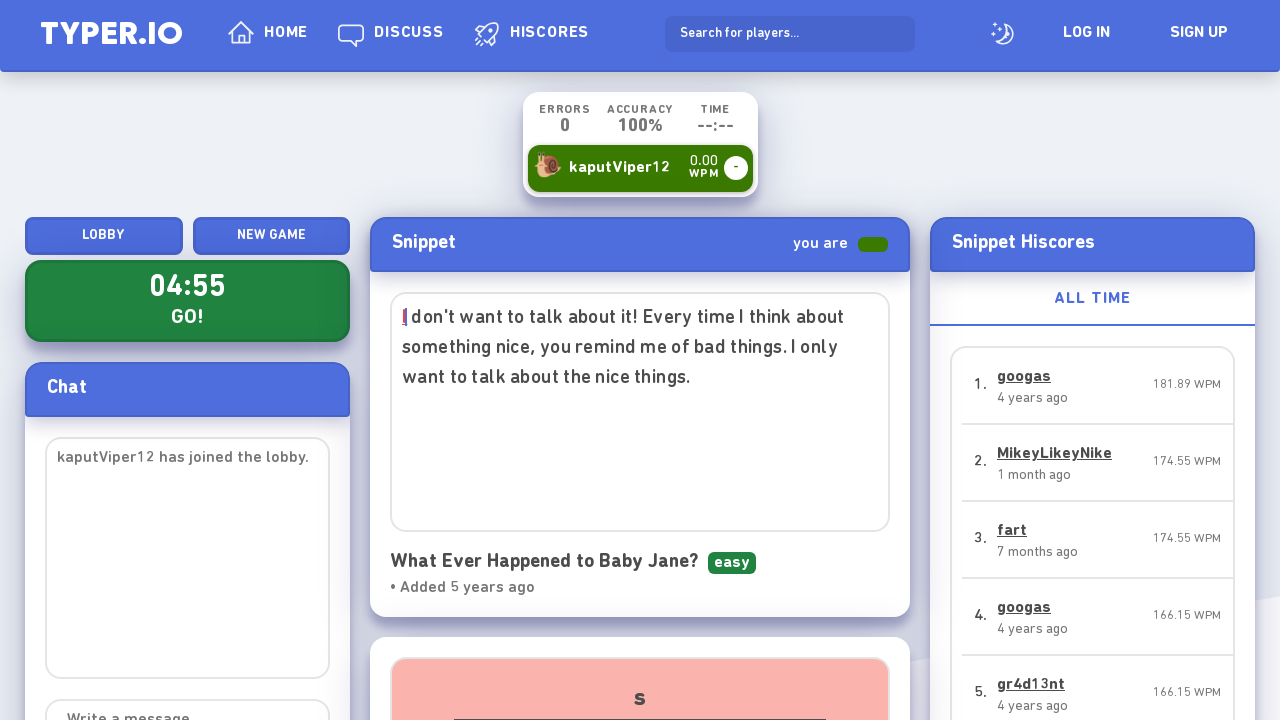

Added space after word on #input
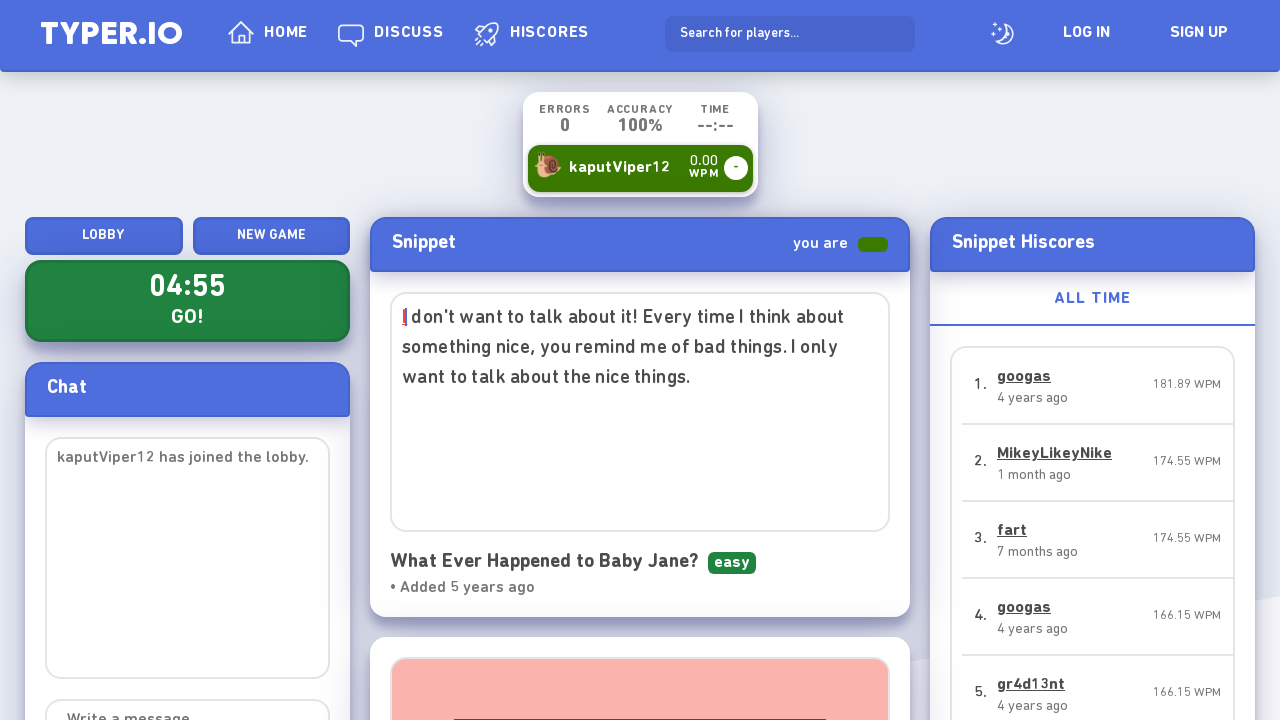

Typed word 'nice,' into input field on #input
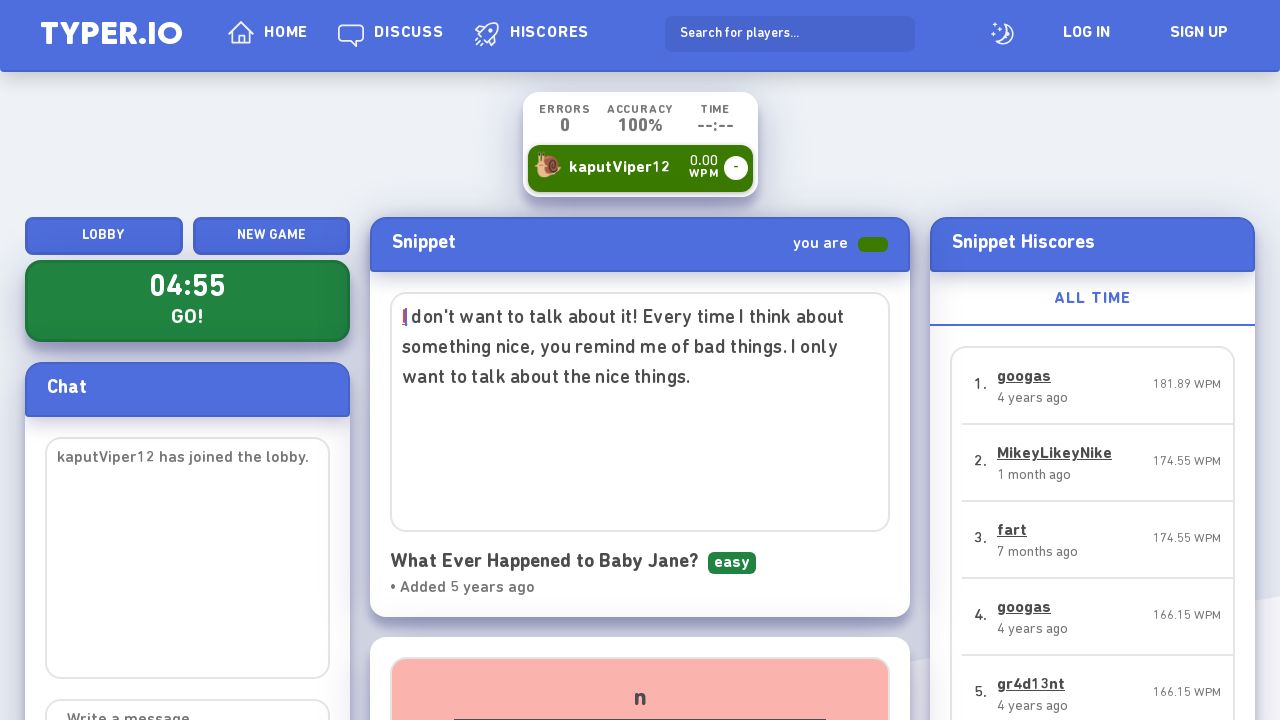

Added space after word on #input
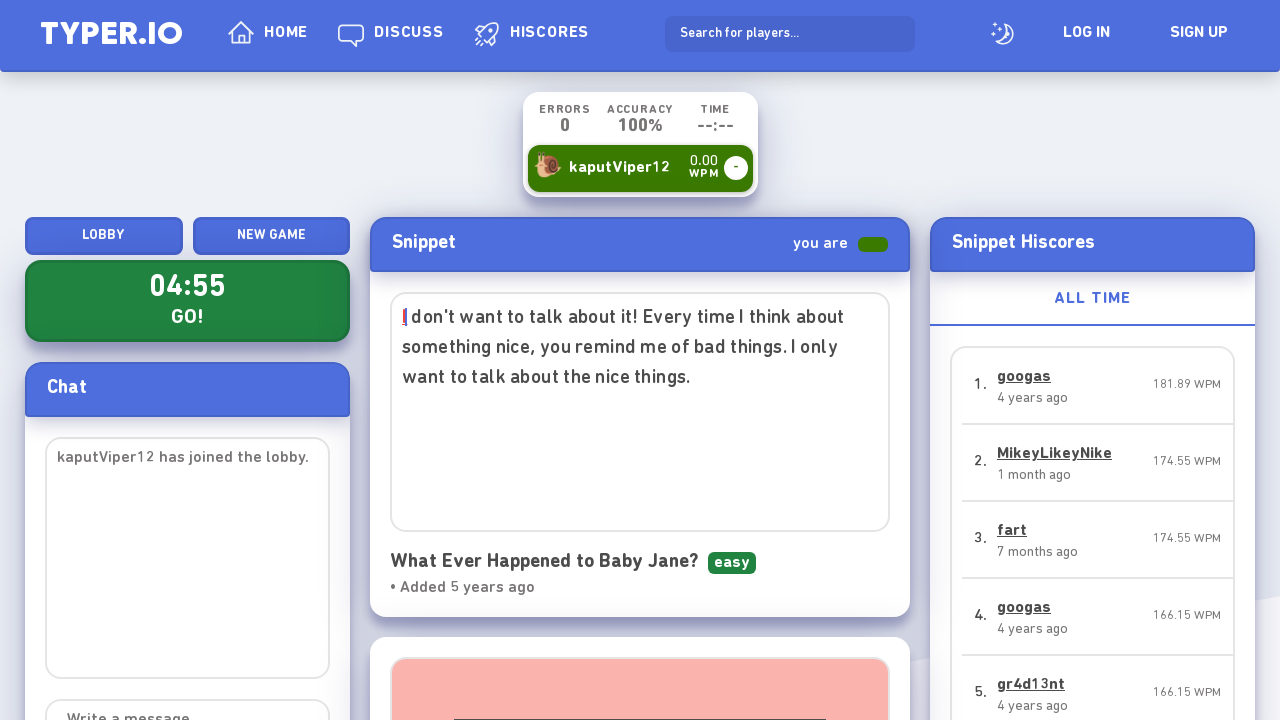

Typed word 'you' into input field on #input
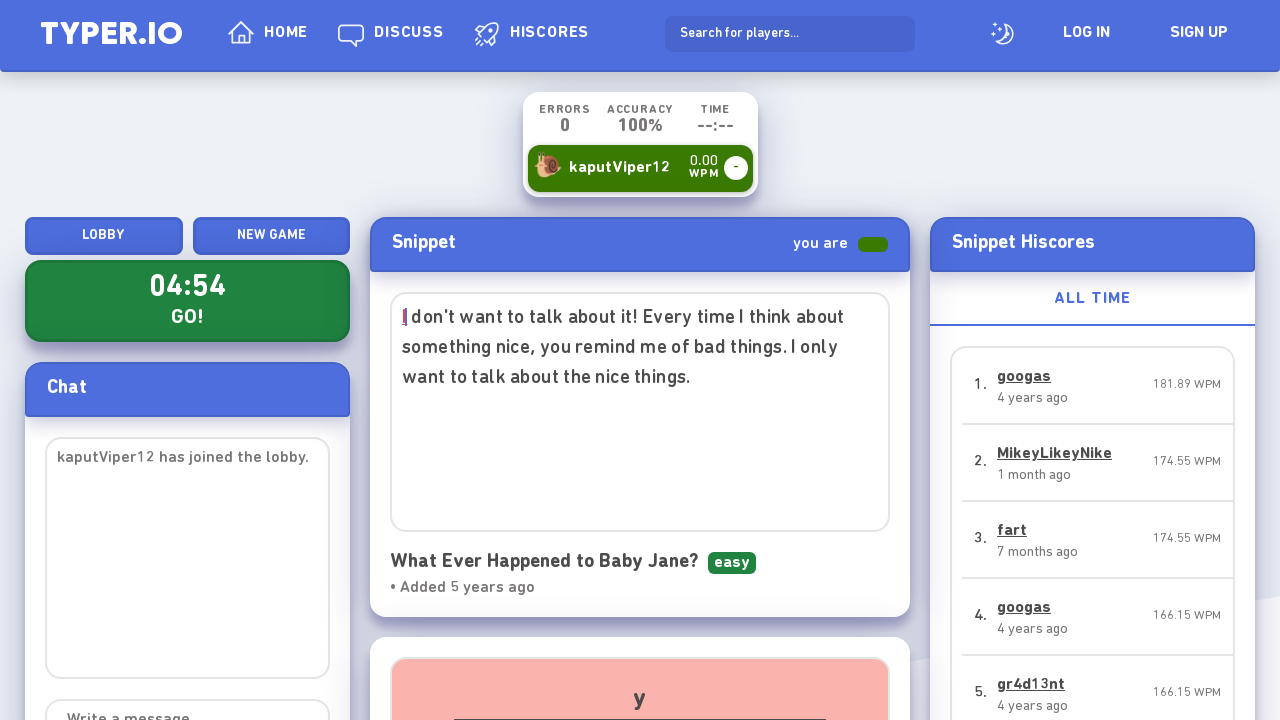

Added space after word on #input
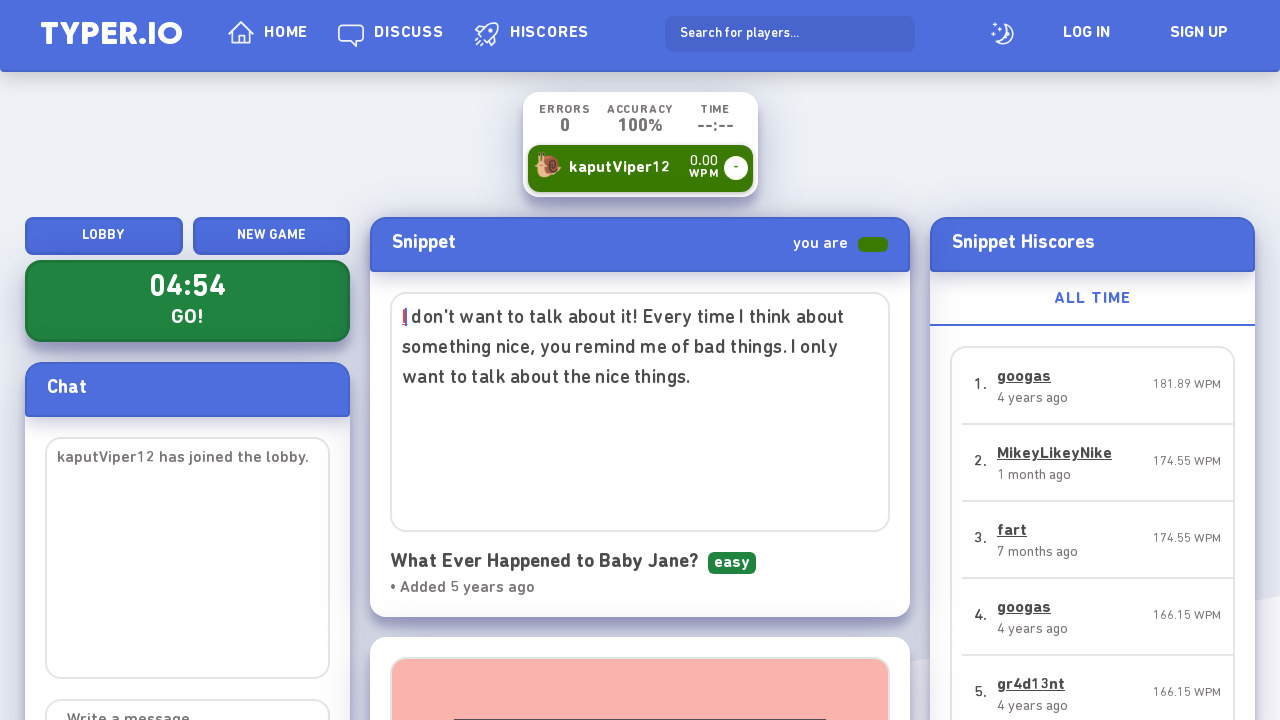

Typed word 'remind' into input field on #input
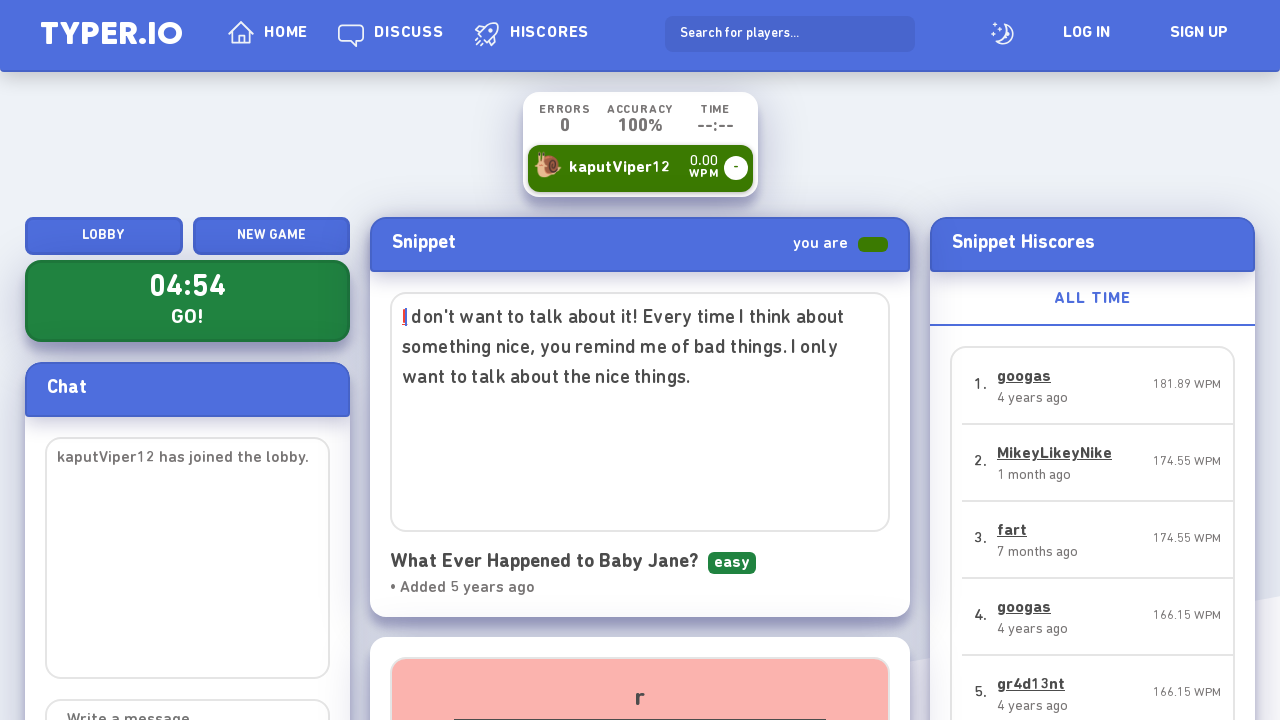

Added space after word on #input
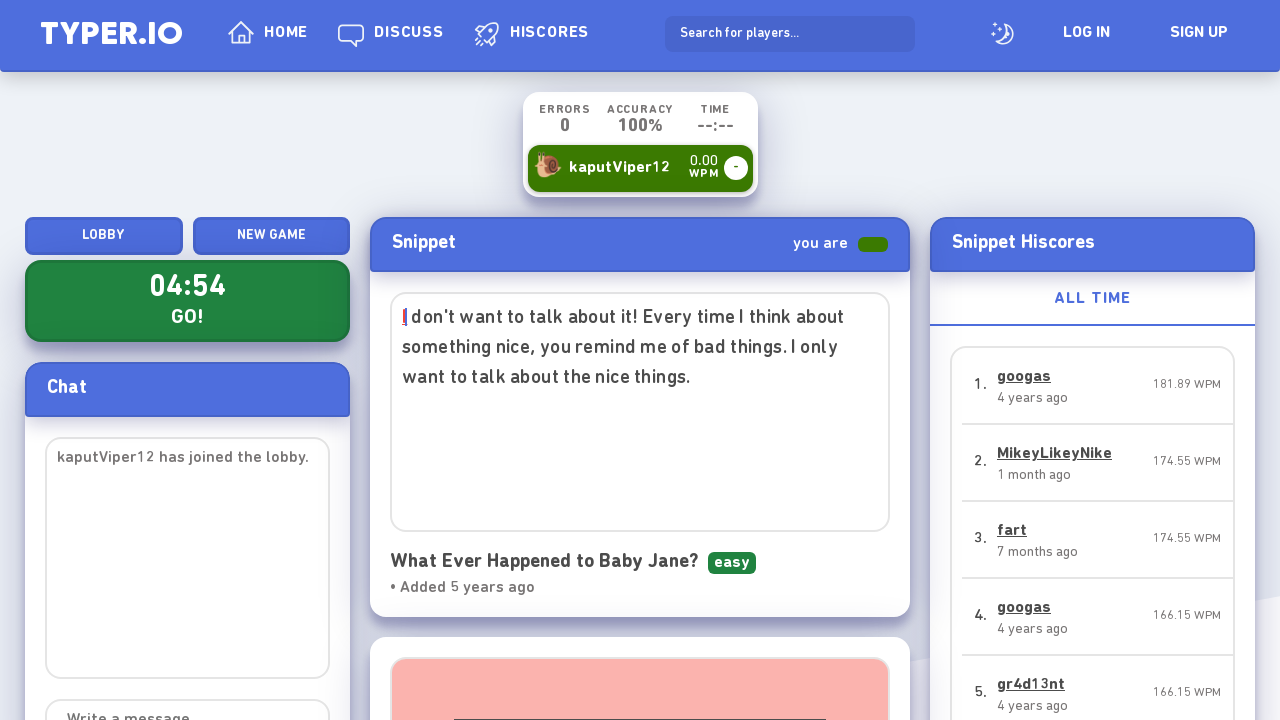

Typed word 'me' into input field on #input
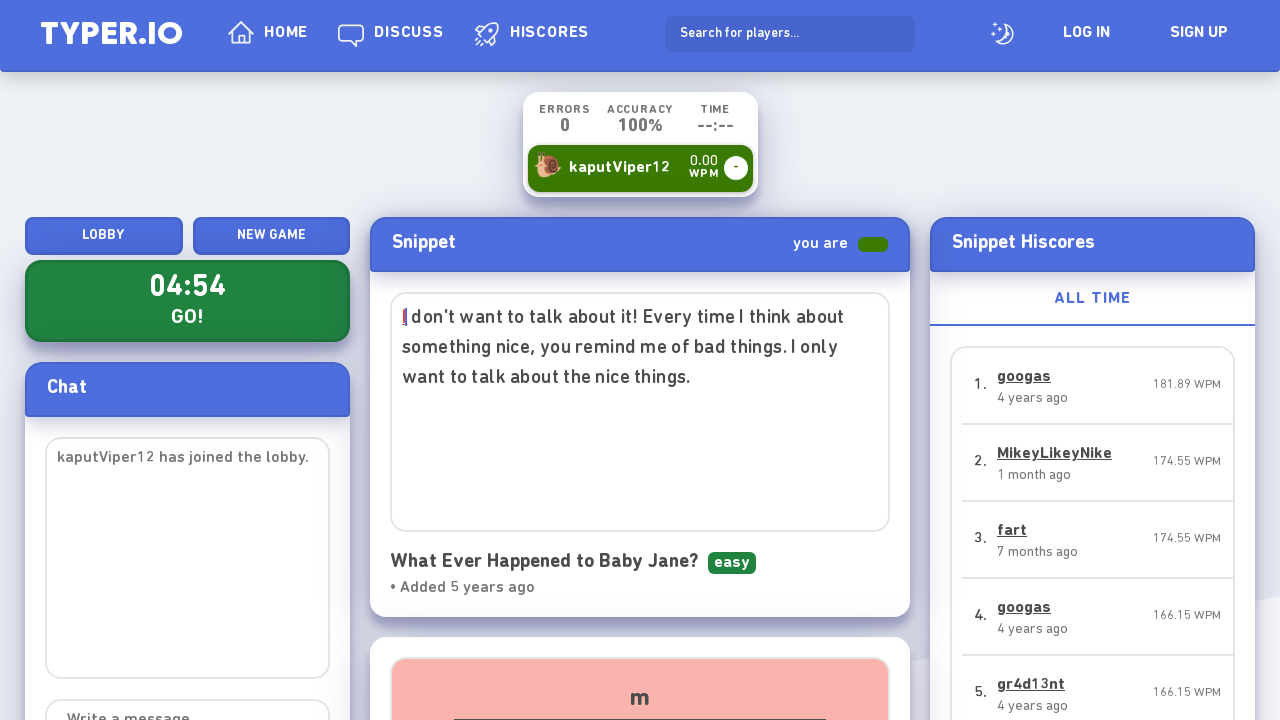

Added space after word on #input
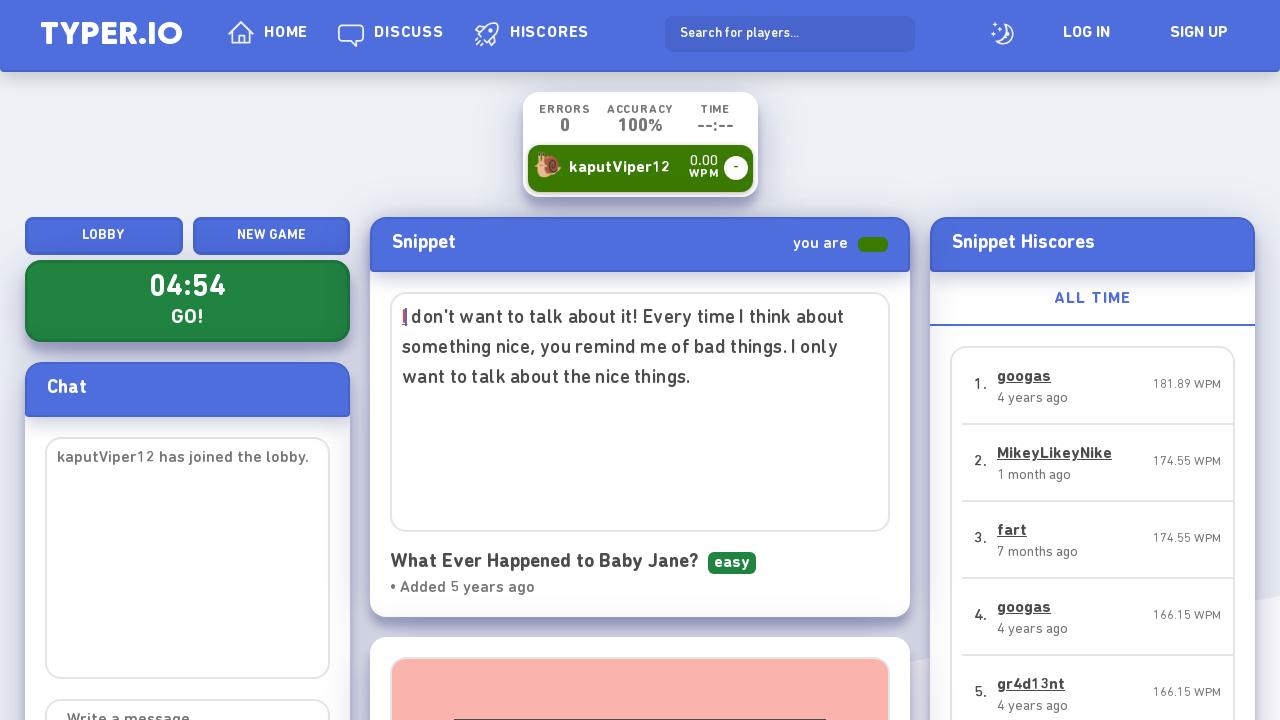

Typed word 'of' into input field on #input
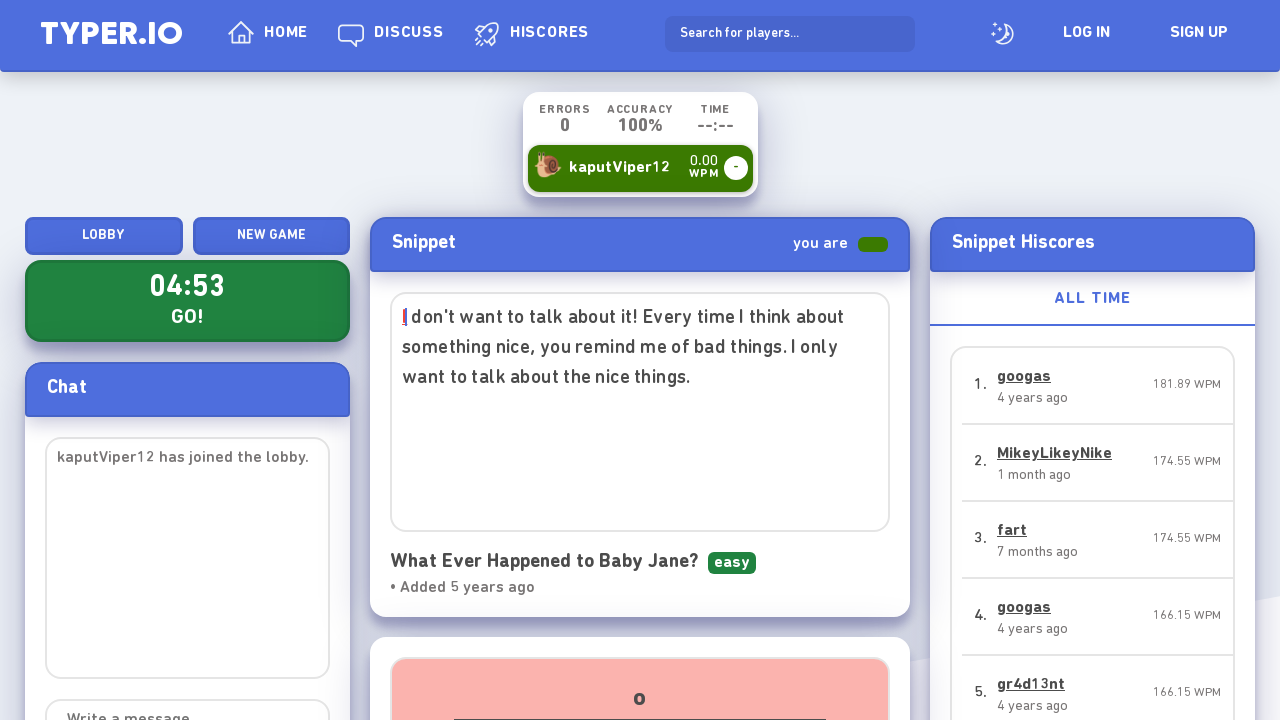

Added space after word on #input
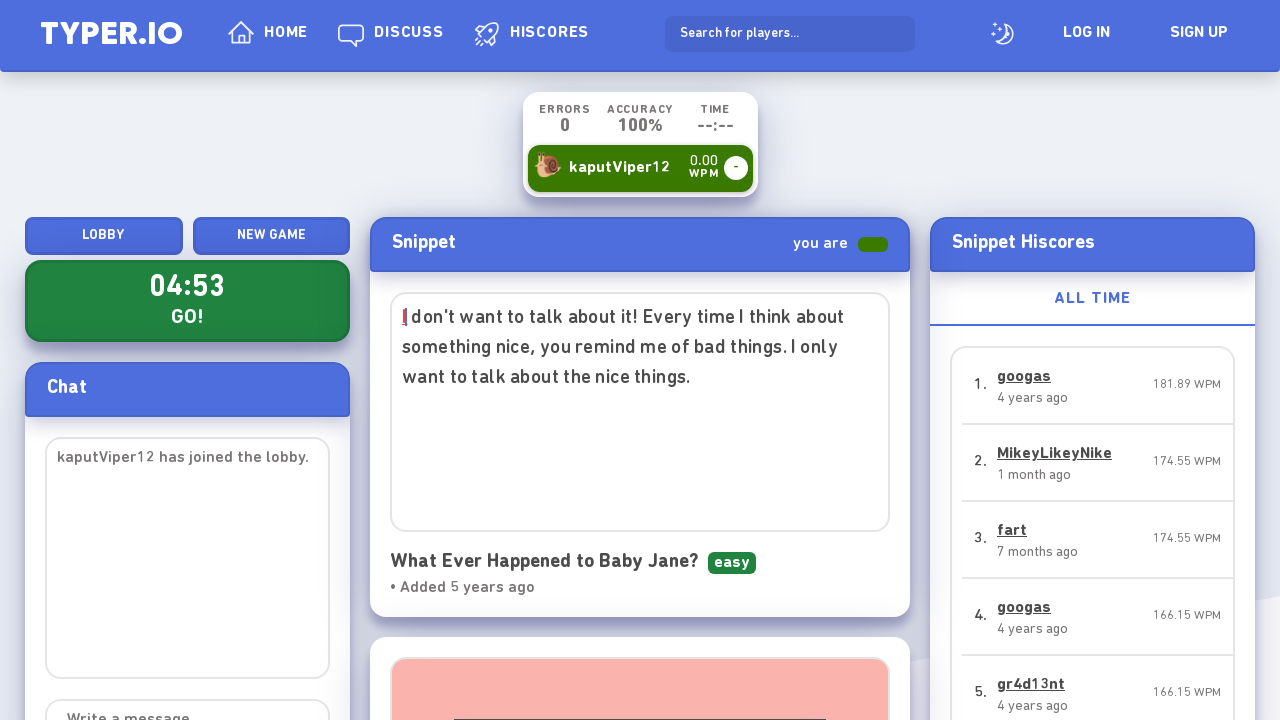

Typed word 'bad' into input field on #input
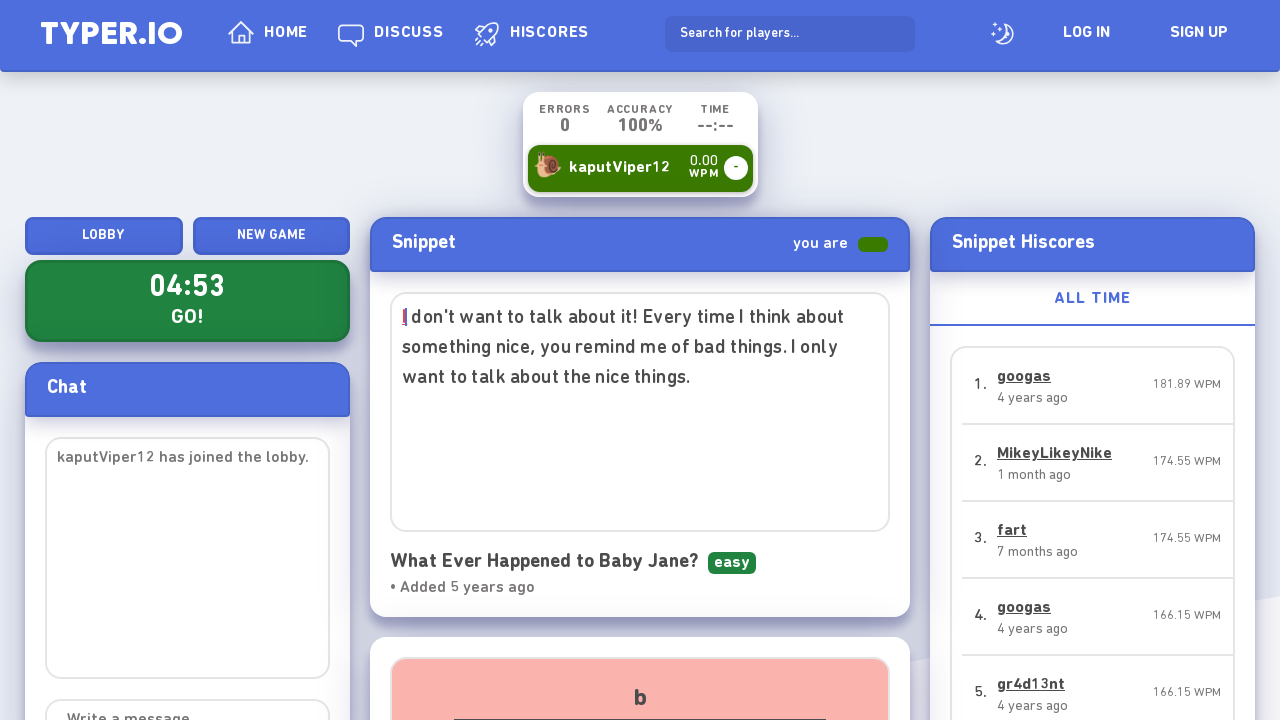

Added space after word on #input
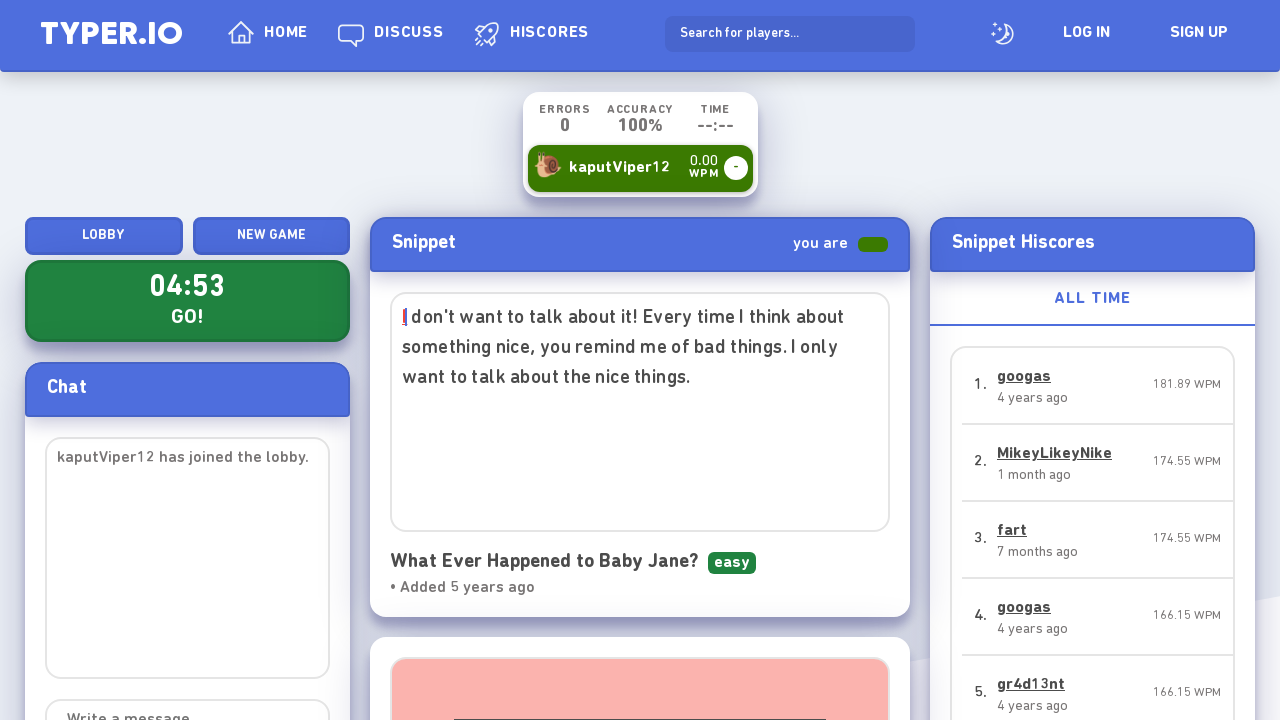

Typed word 'things.' into input field on #input
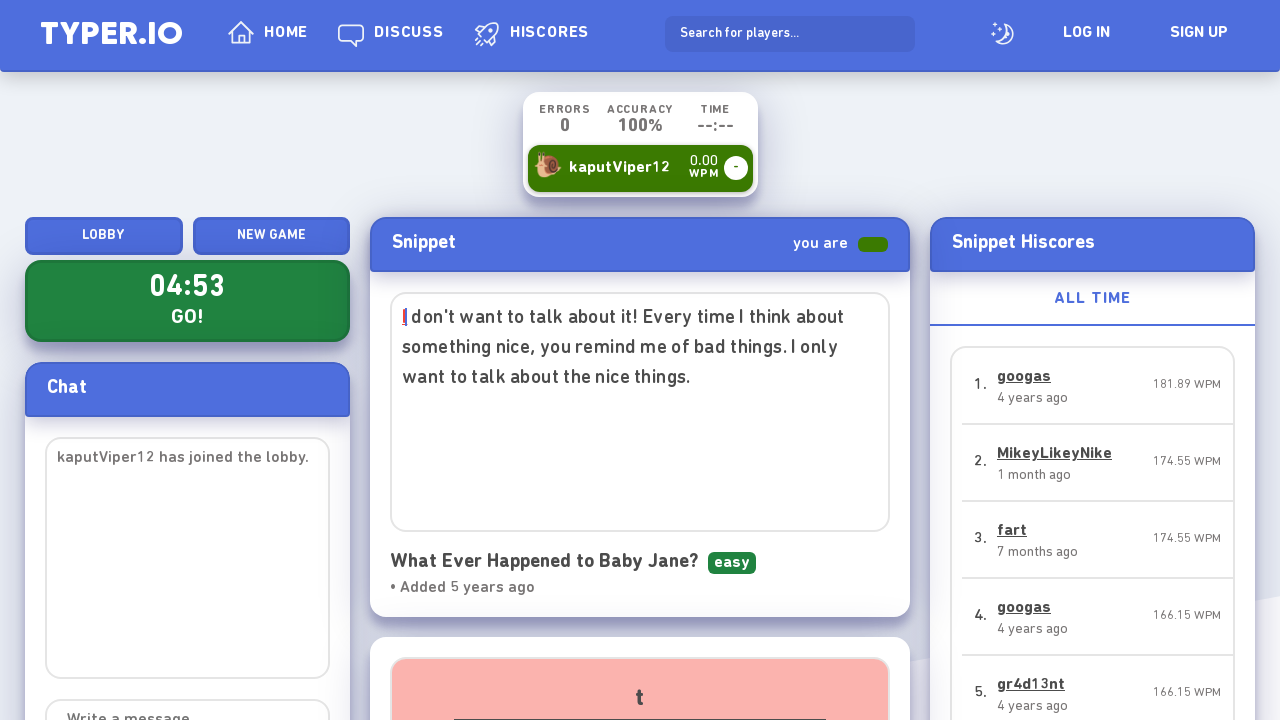

Added space after word on #input
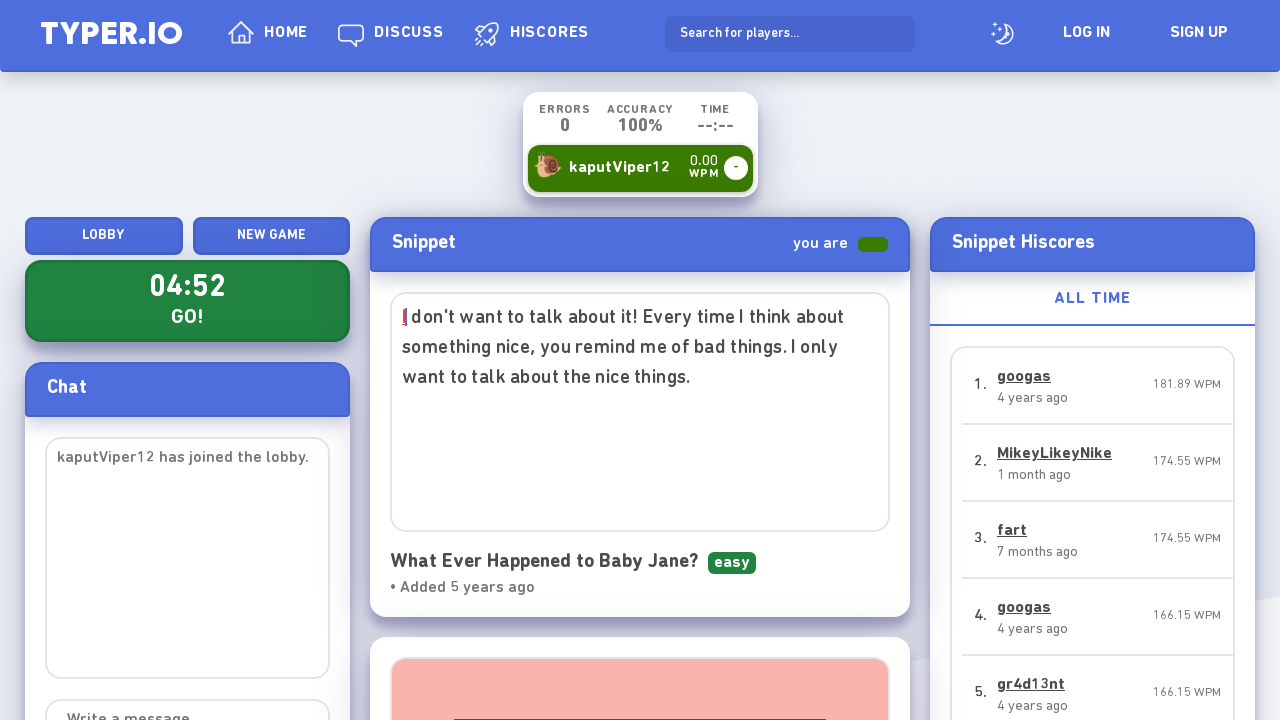

Typed word 'I' into input field on #input
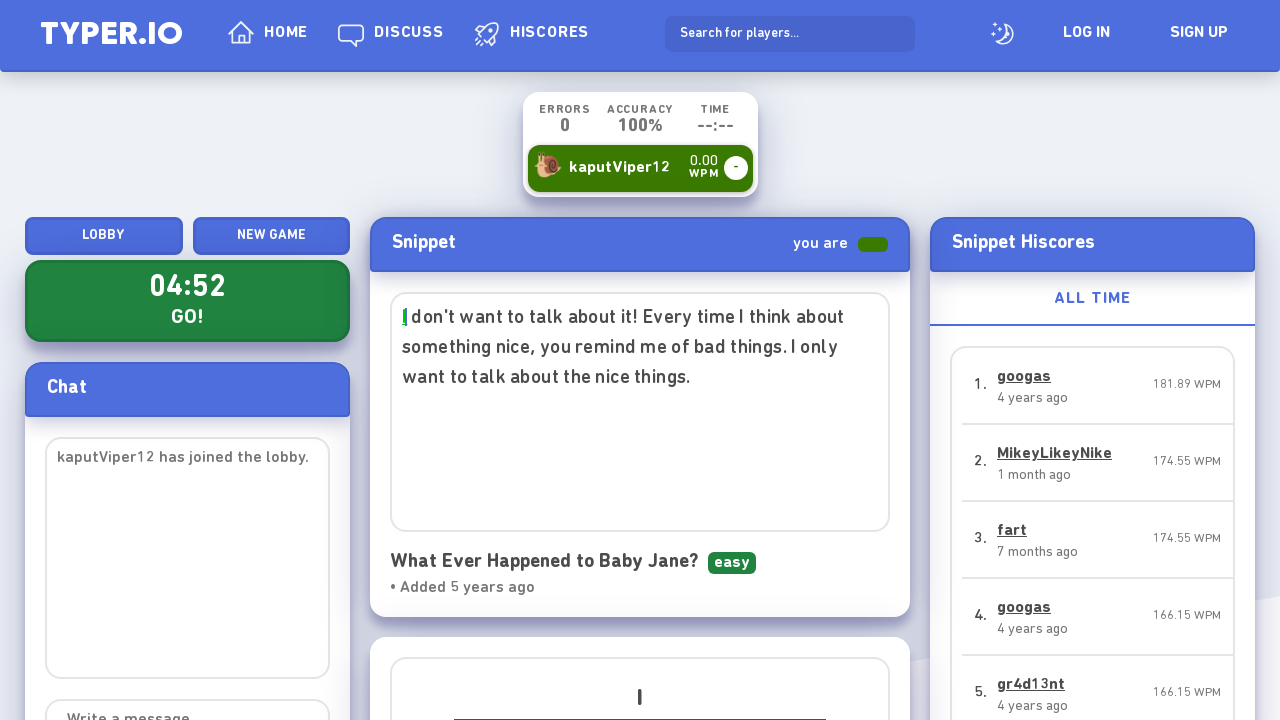

Added space after word on #input
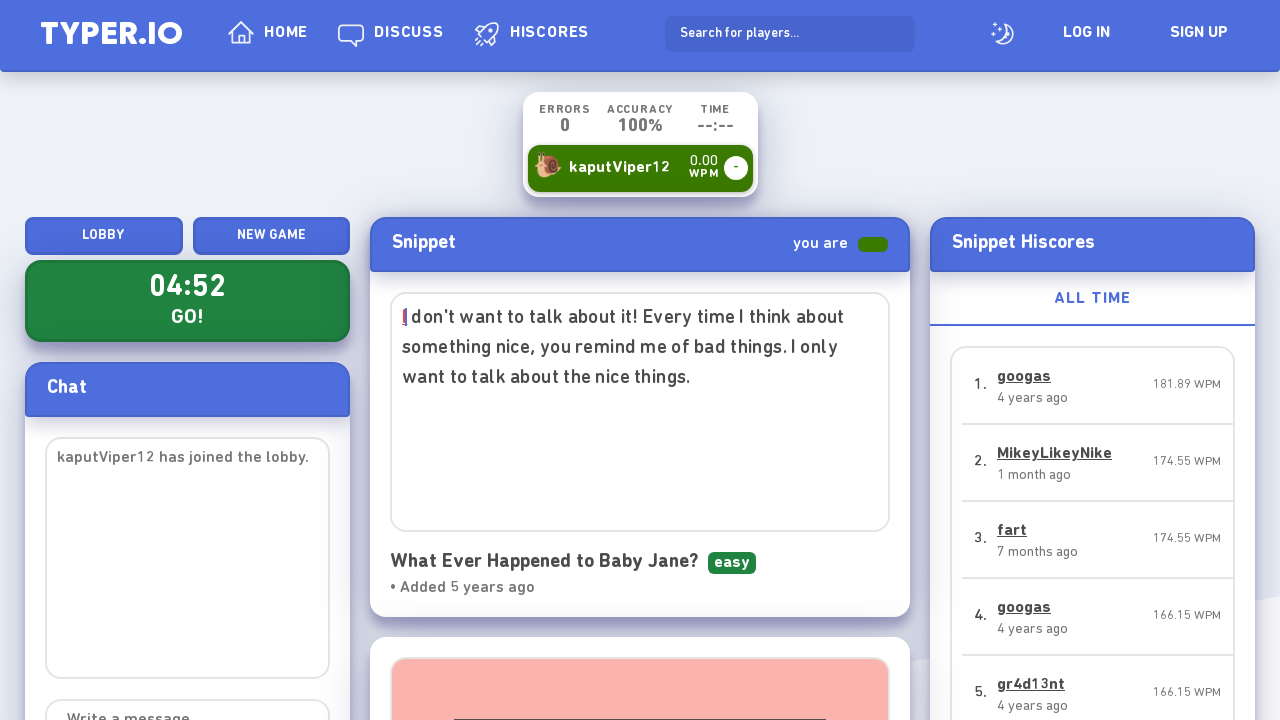

Typed word 'only' into input field on #input
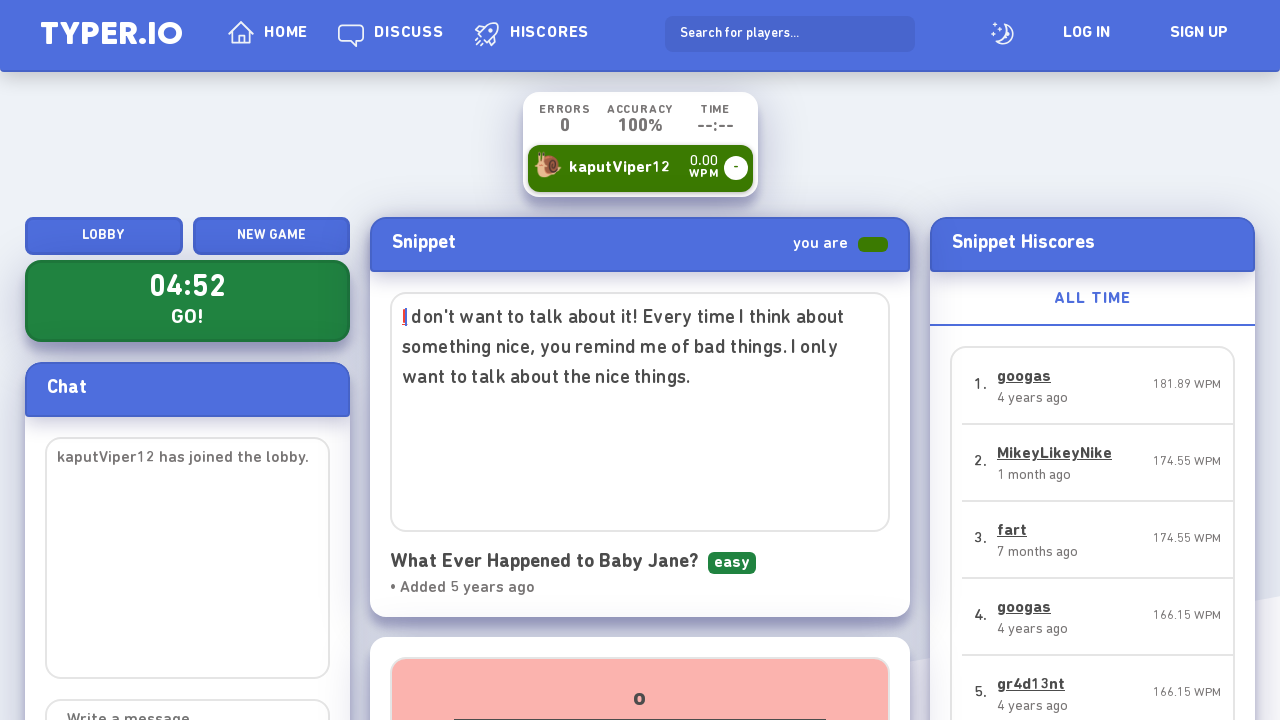

Added space after word on #input
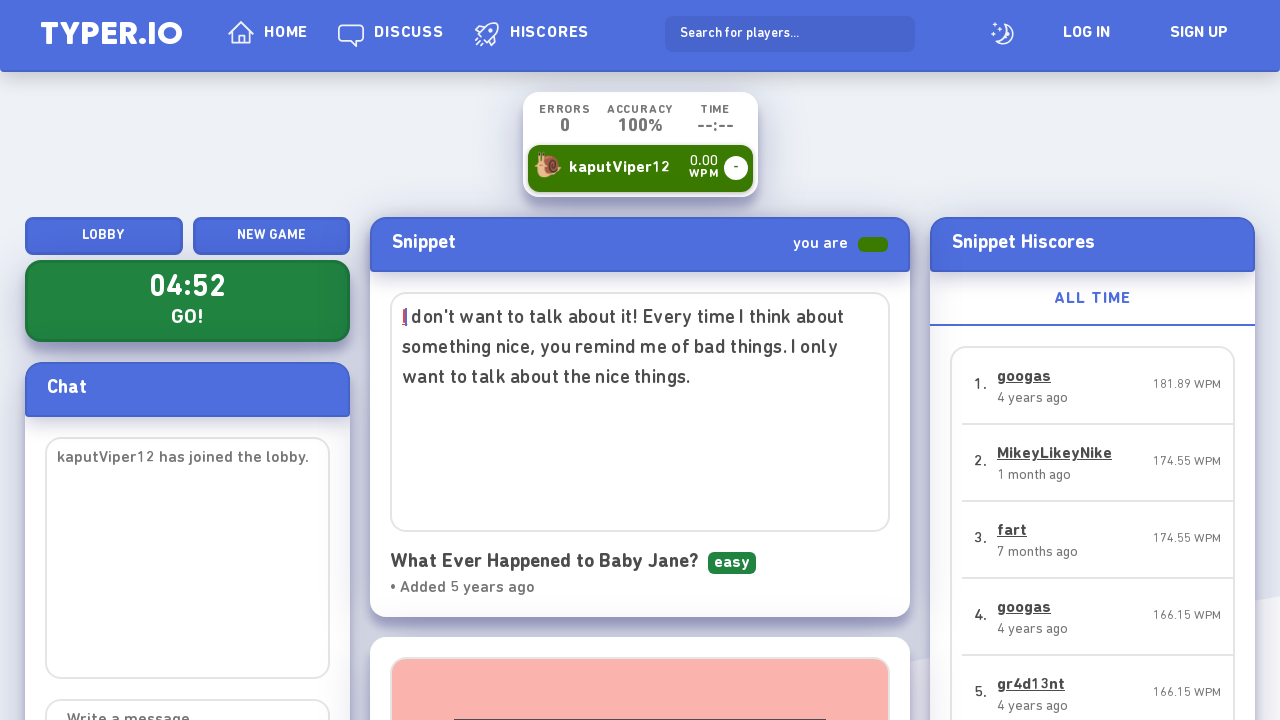

Typed word 'want' into input field on #input
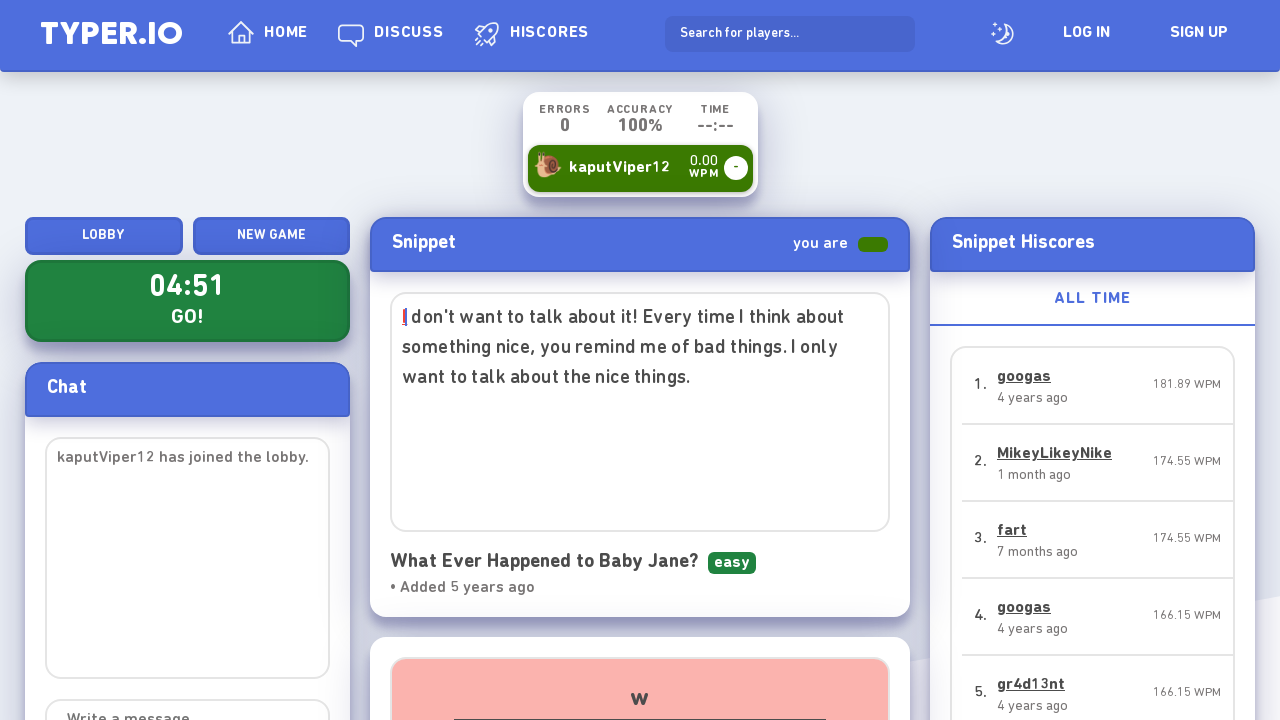

Added space after word on #input
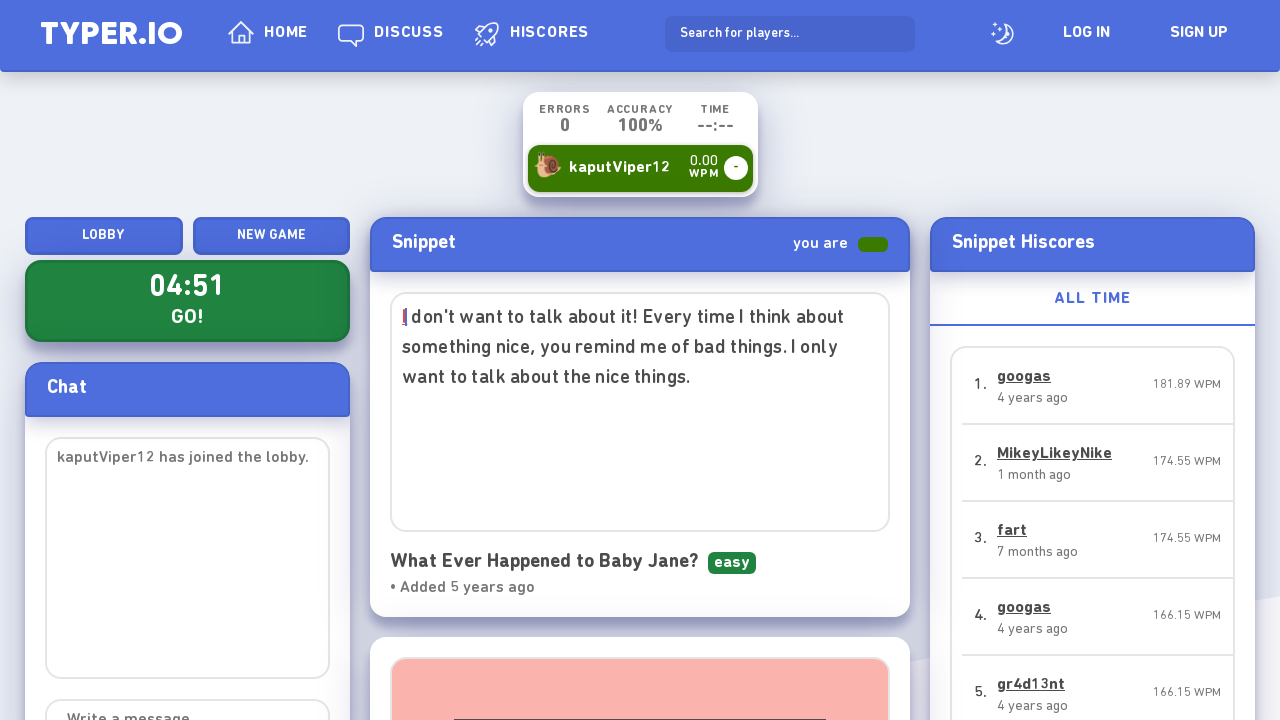

Typed word 'to' into input field on #input
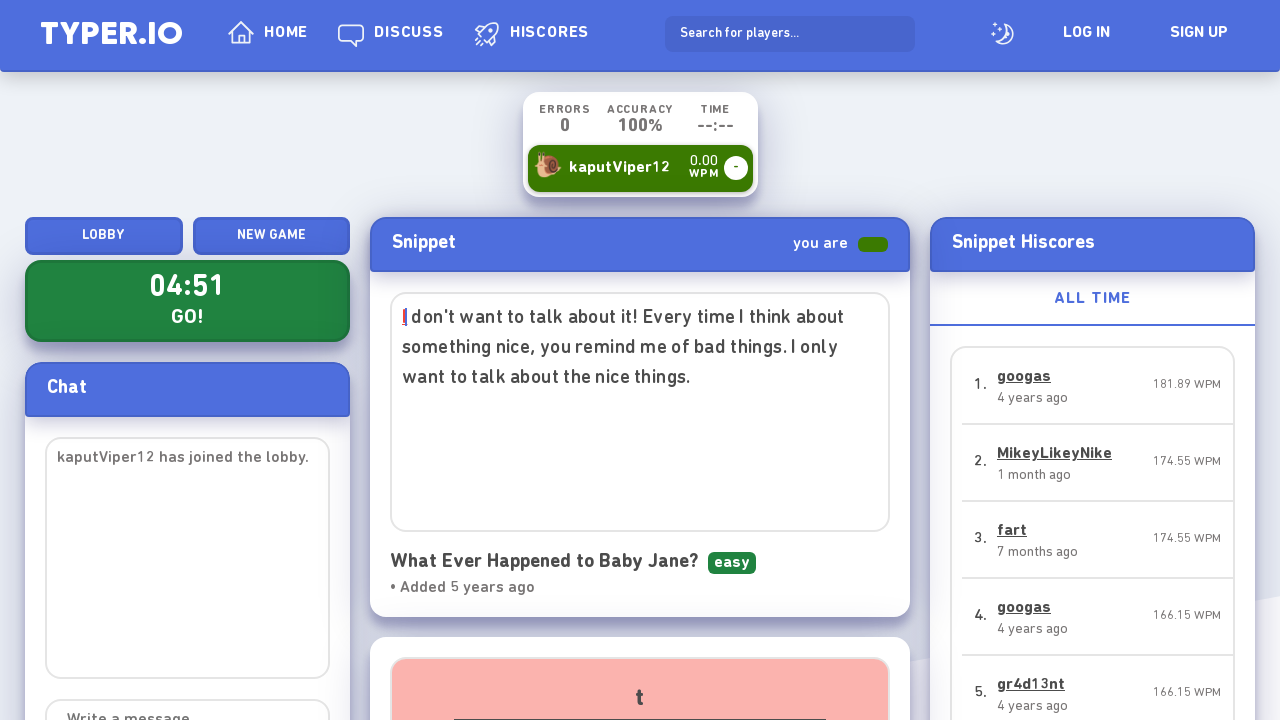

Added space after word on #input
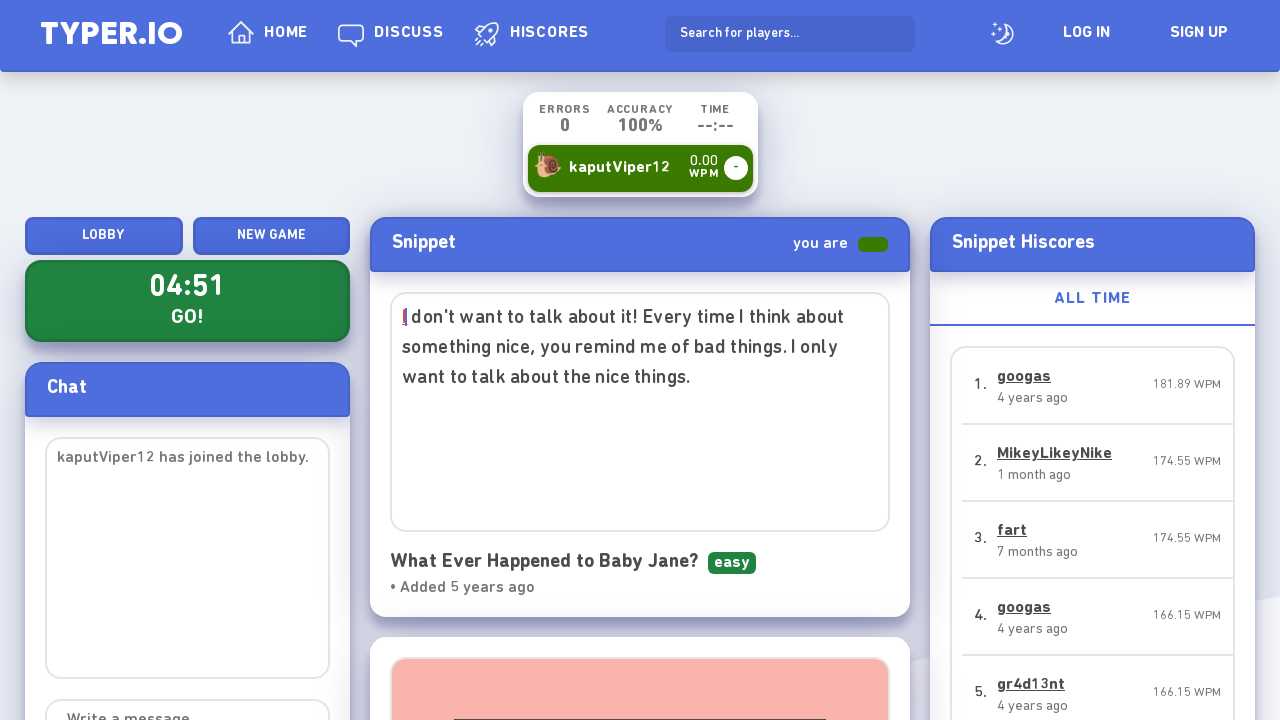

Typed word 'talk' into input field on #input
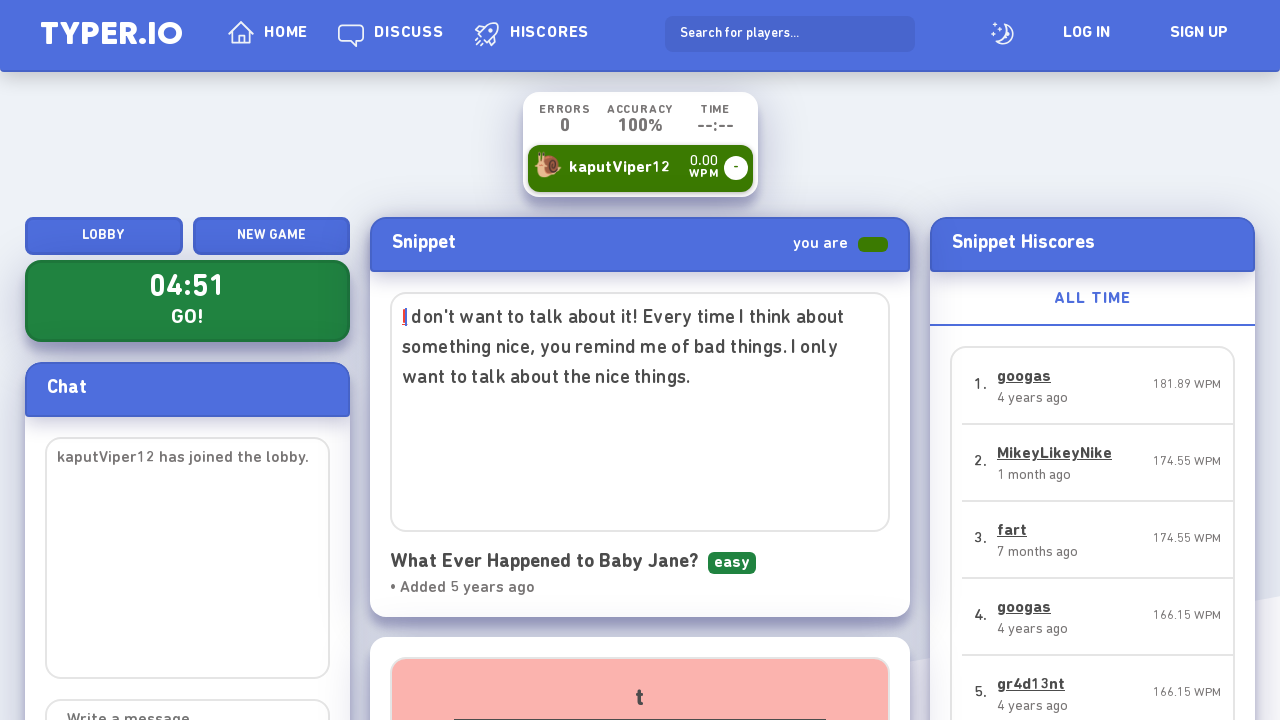

Added space after word on #input
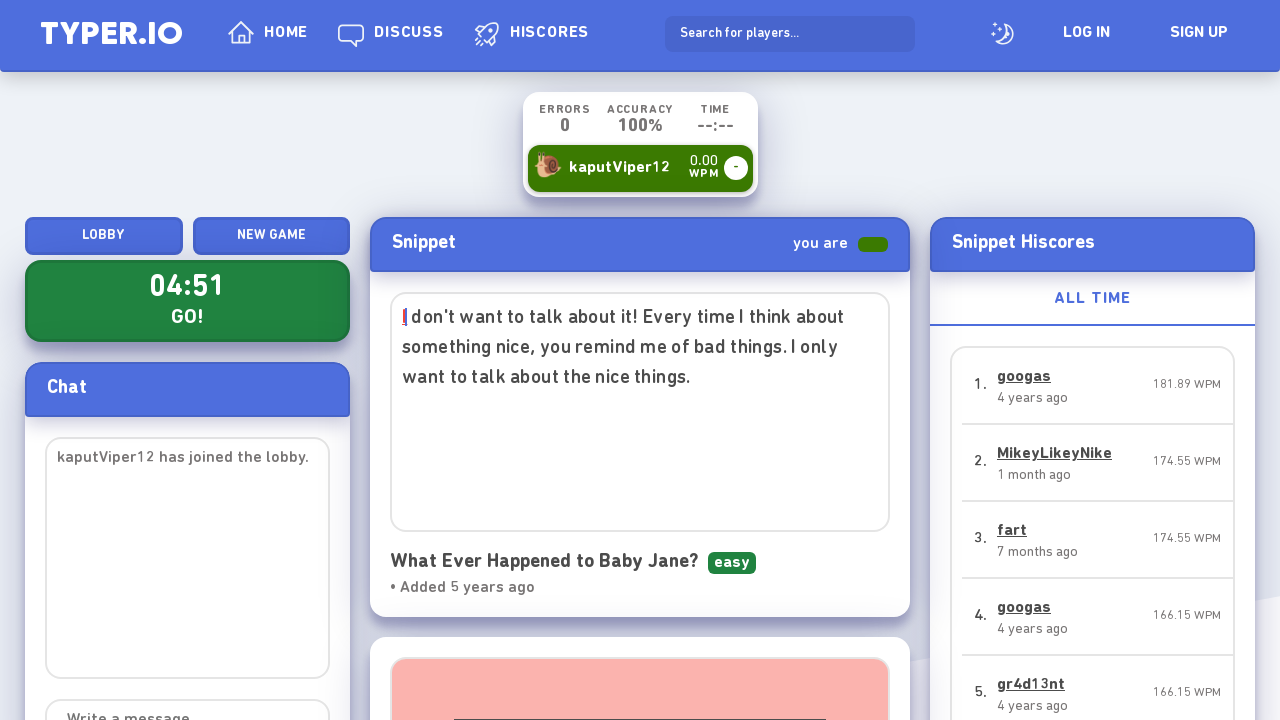

Typed word 'about' into input field on #input
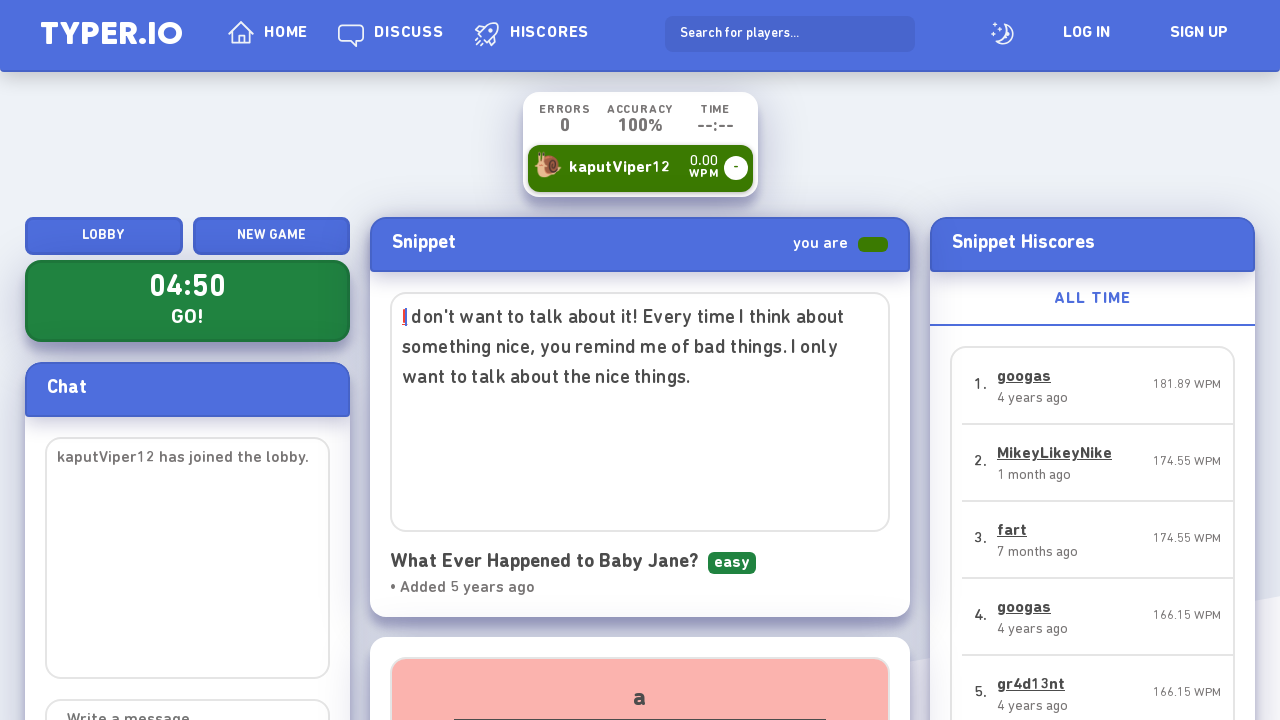

Added space after word on #input
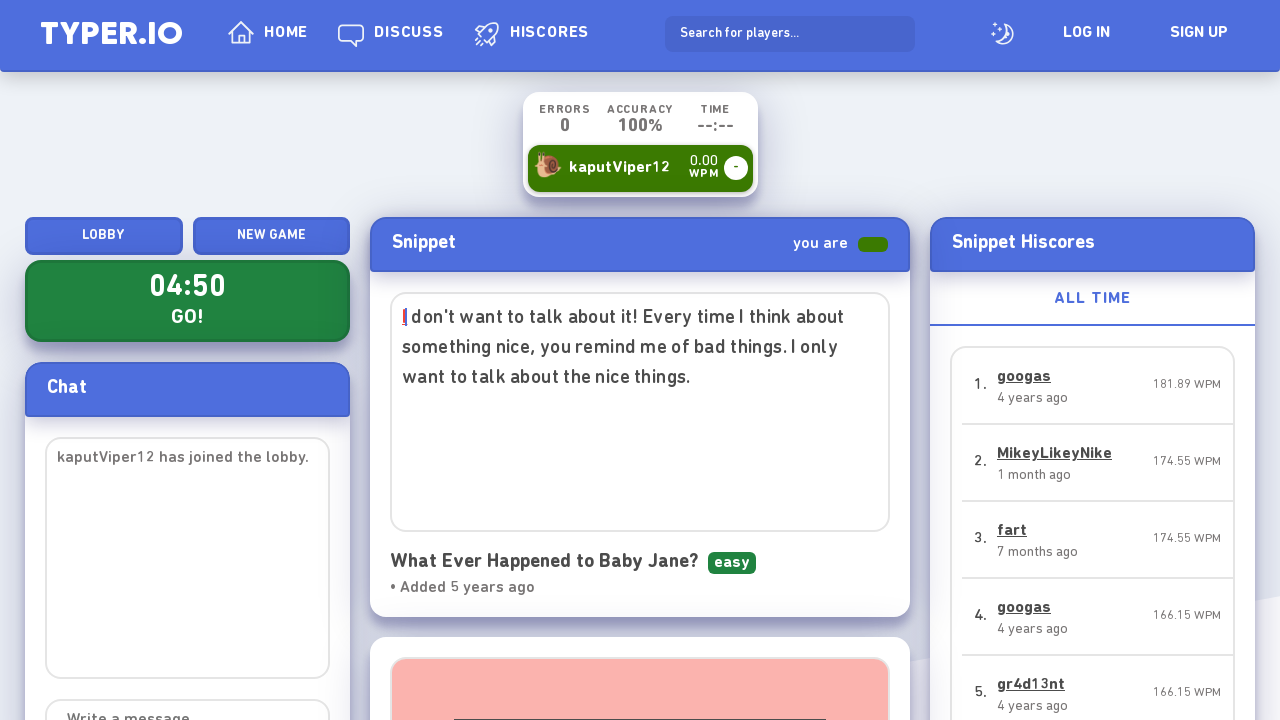

Typed word 'the' into input field on #input
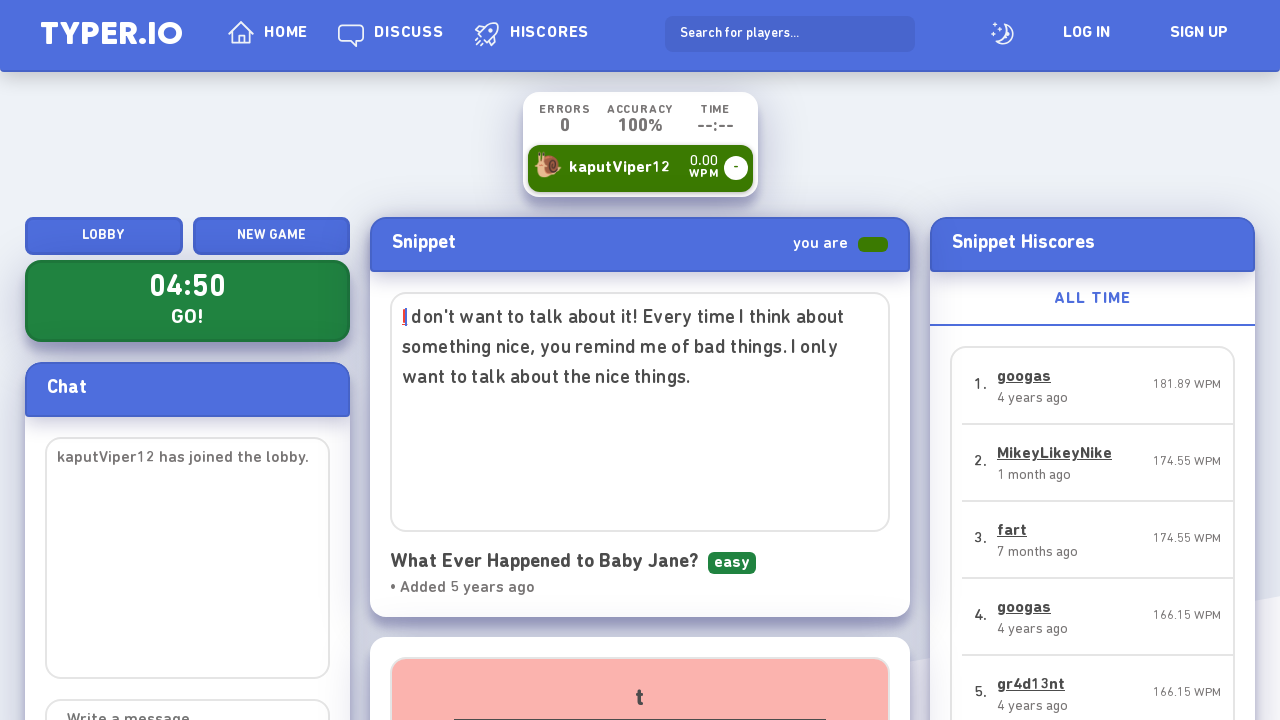

Added space after word on #input
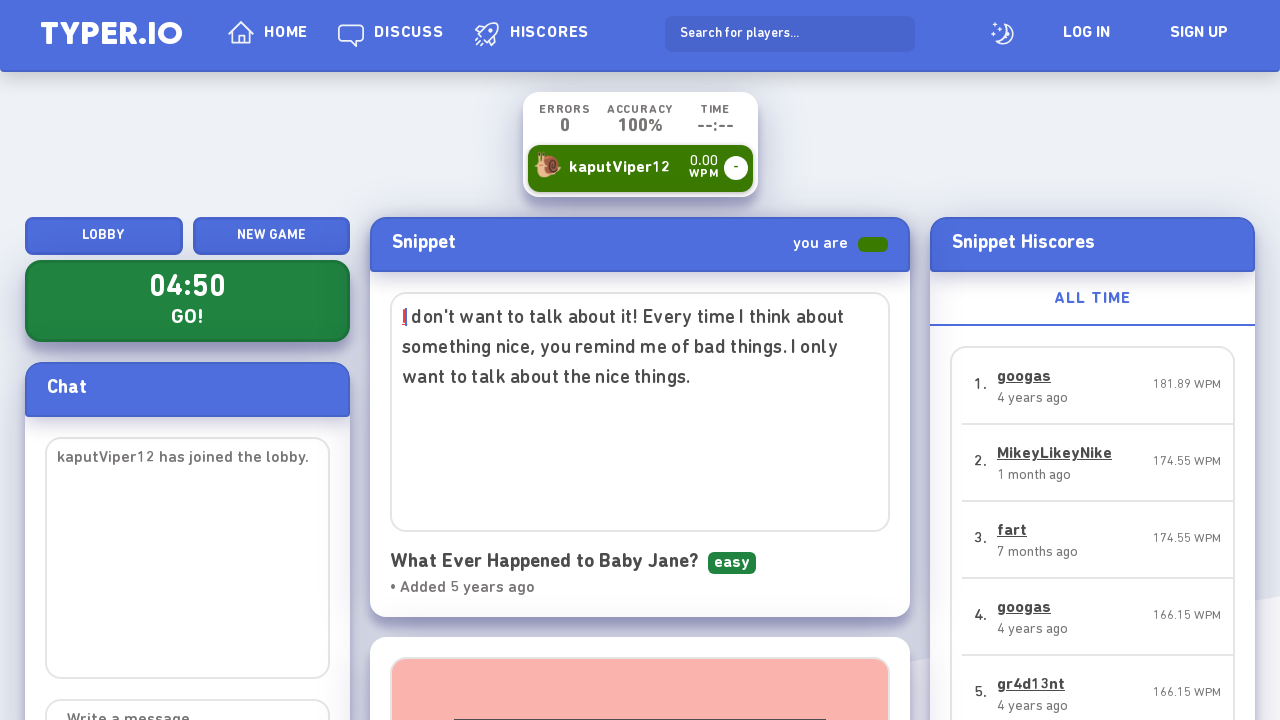

Typed word 'nice' into input field on #input
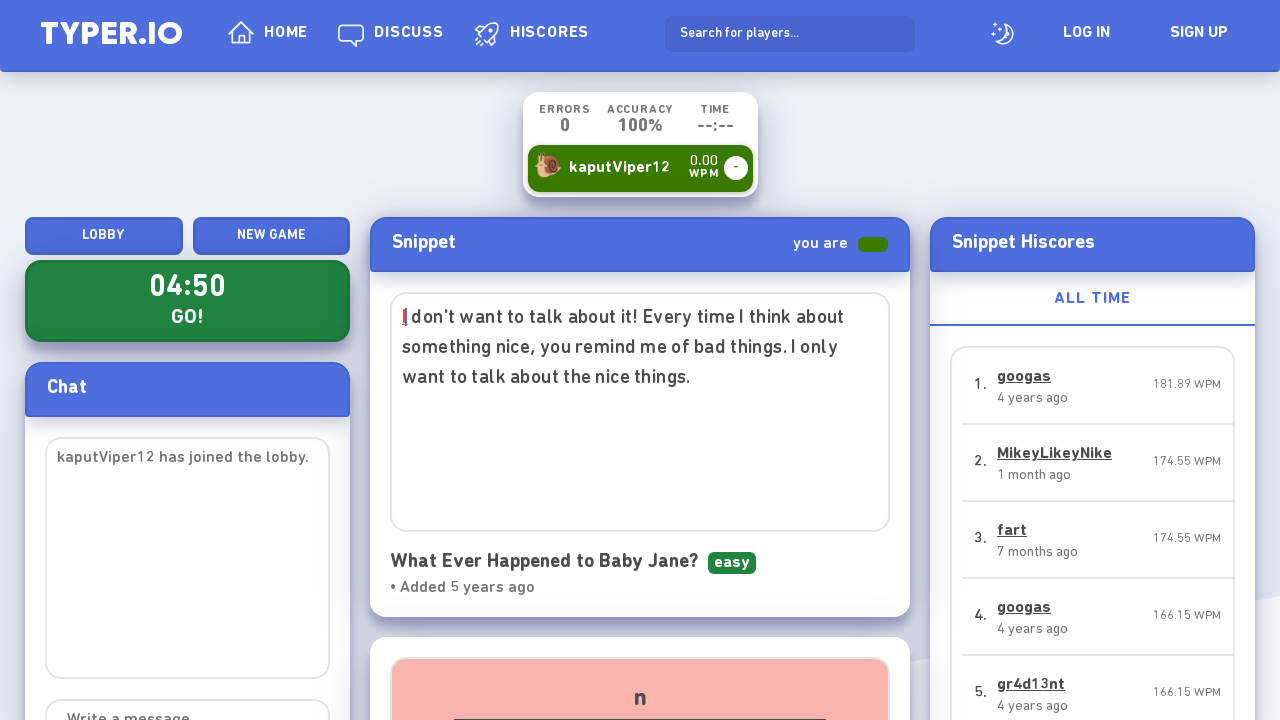

Added space after word on #input
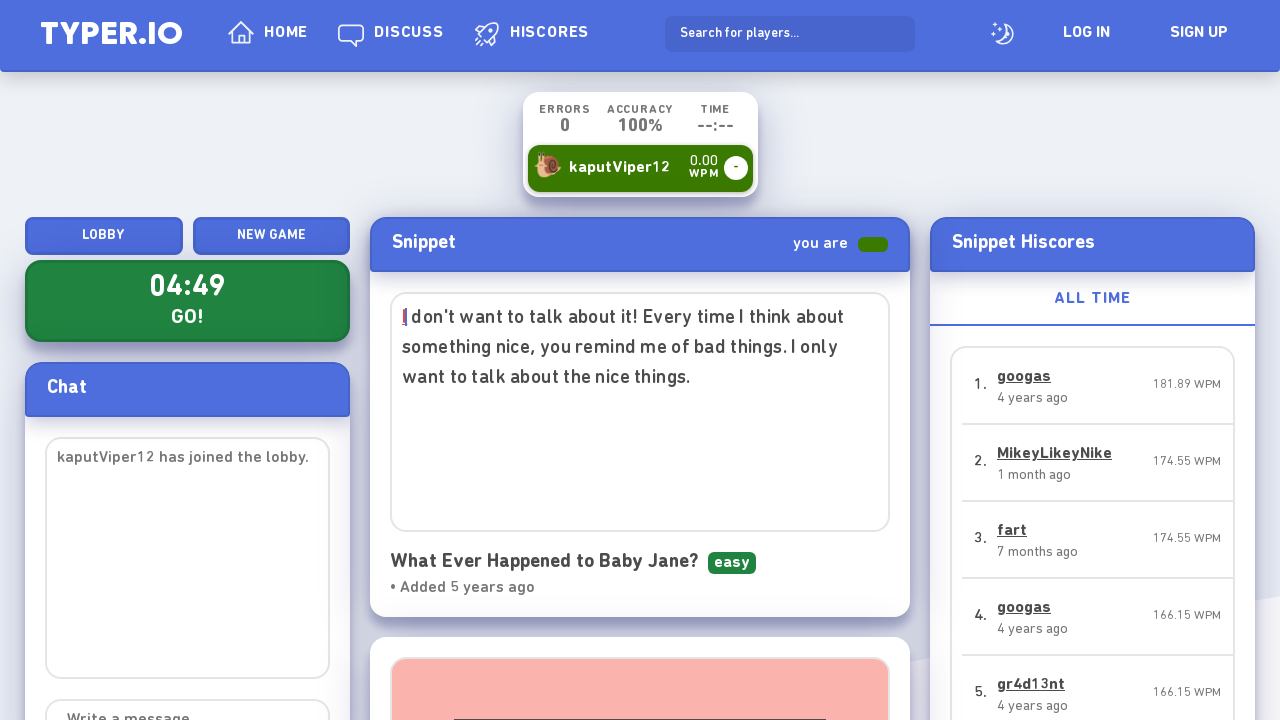

Typed word 'things.' into input field on #input
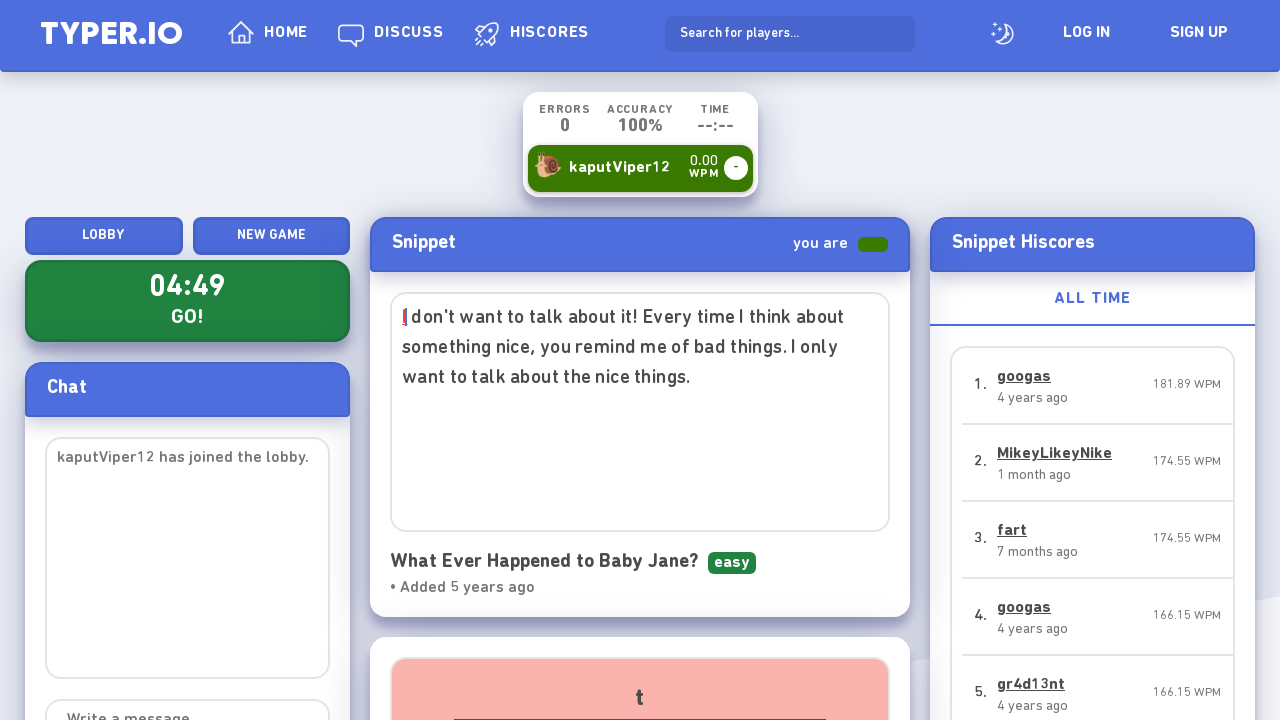

Added space after word on #input
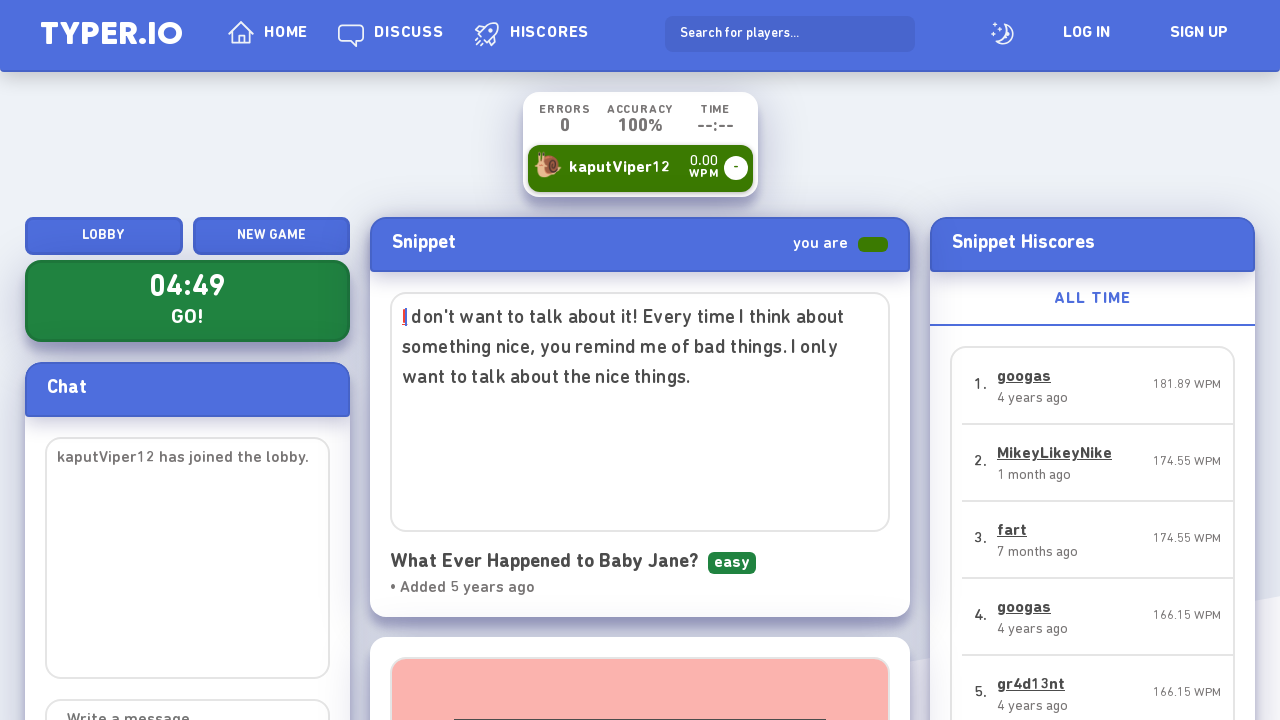

Waited 2 seconds to see game results
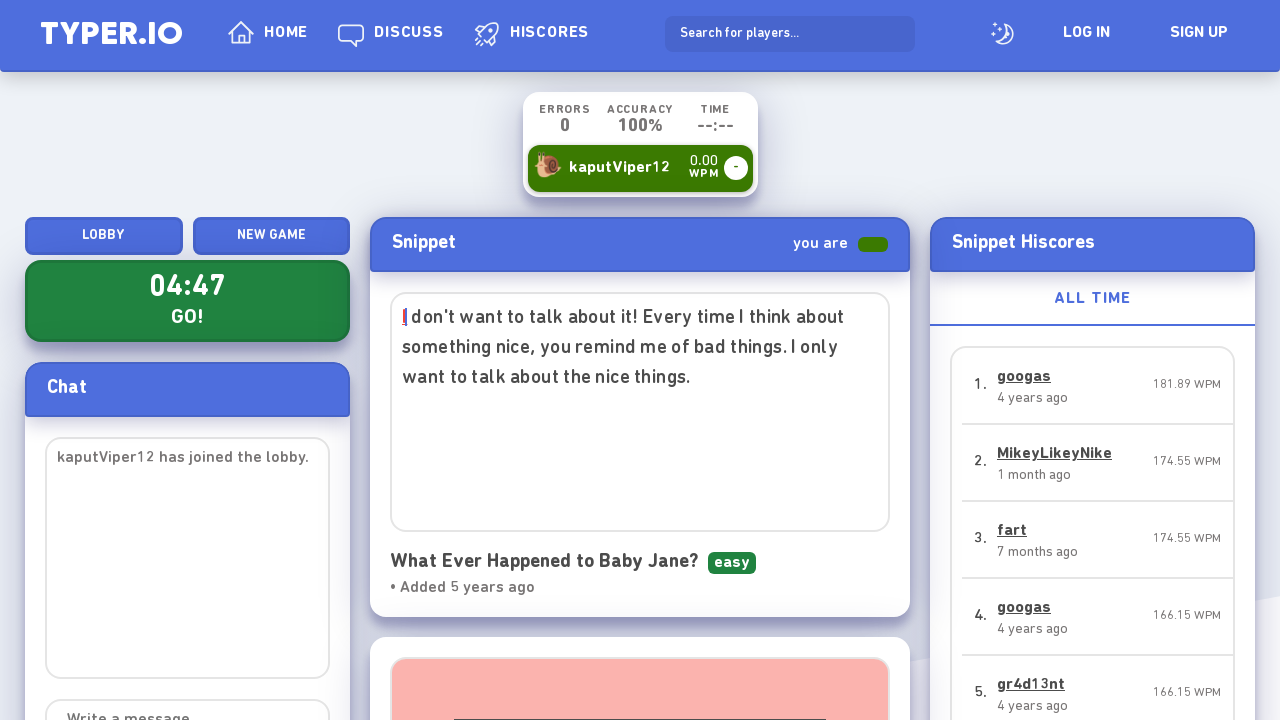

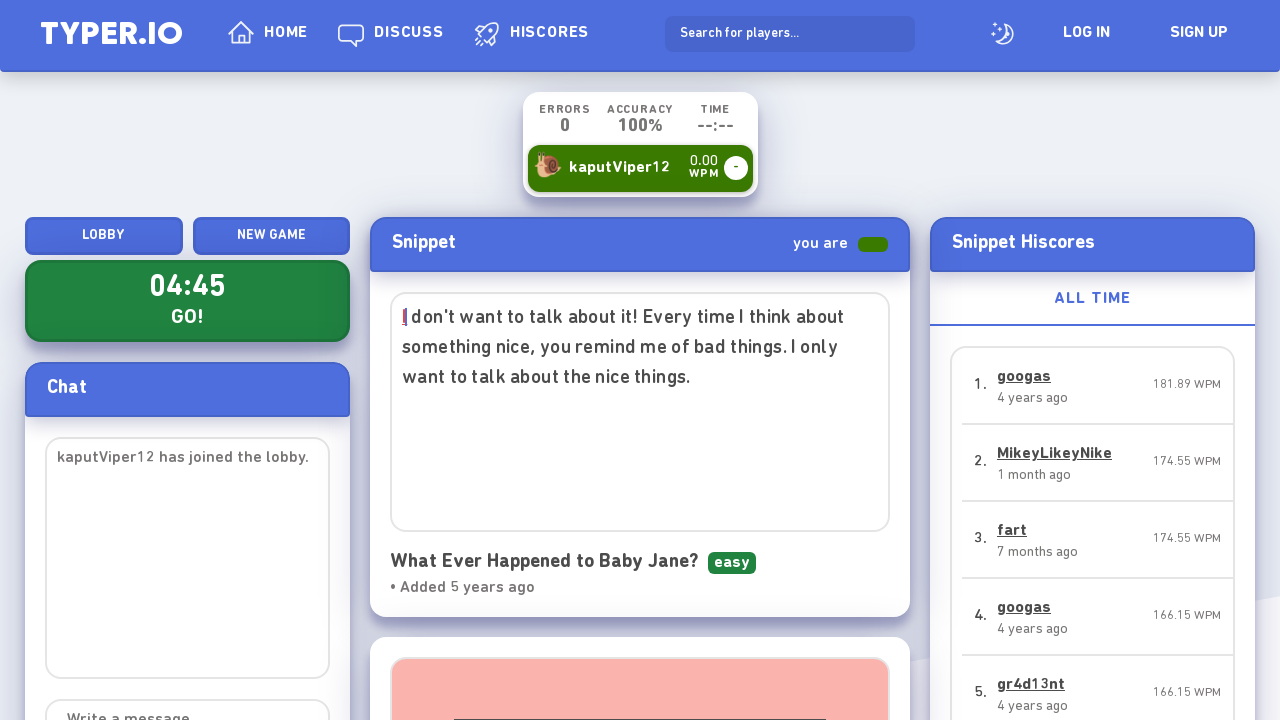